Tests jQuery UI date picker by navigating through months/years and selecting a specific date

Starting URL: https://jqueryui.com/datepicker/

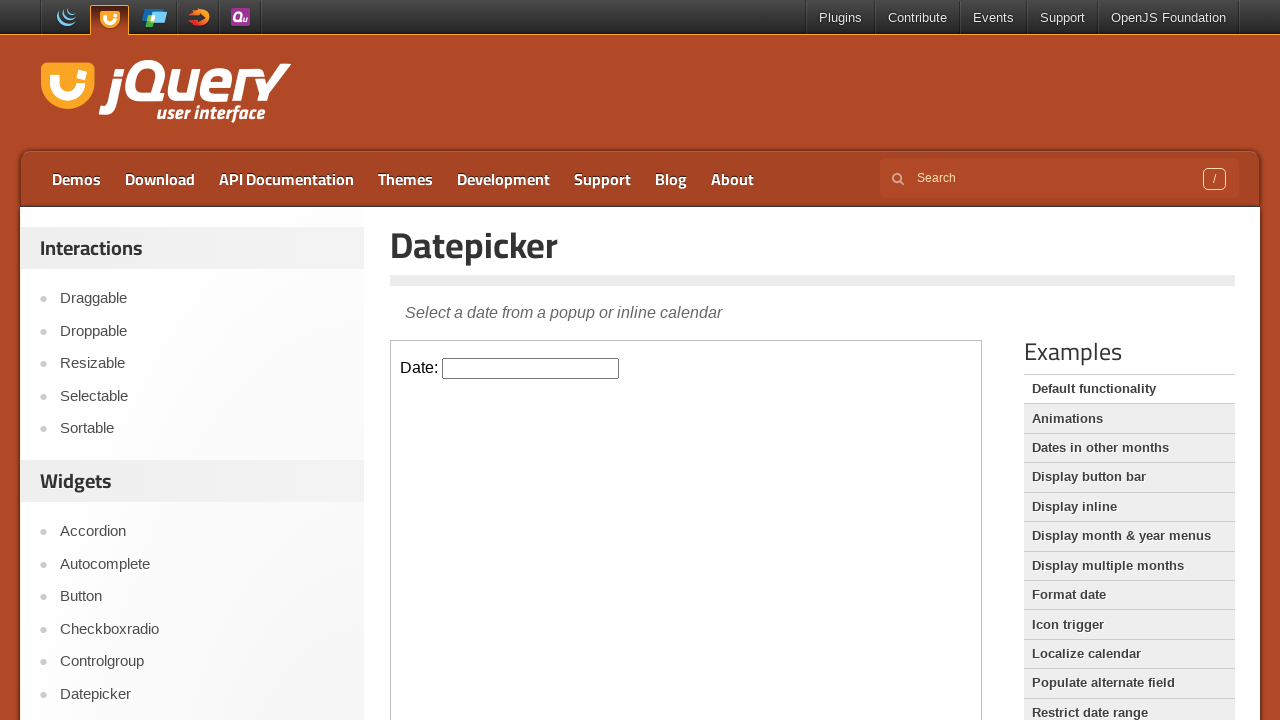

Located the demo iframe containing the datepicker
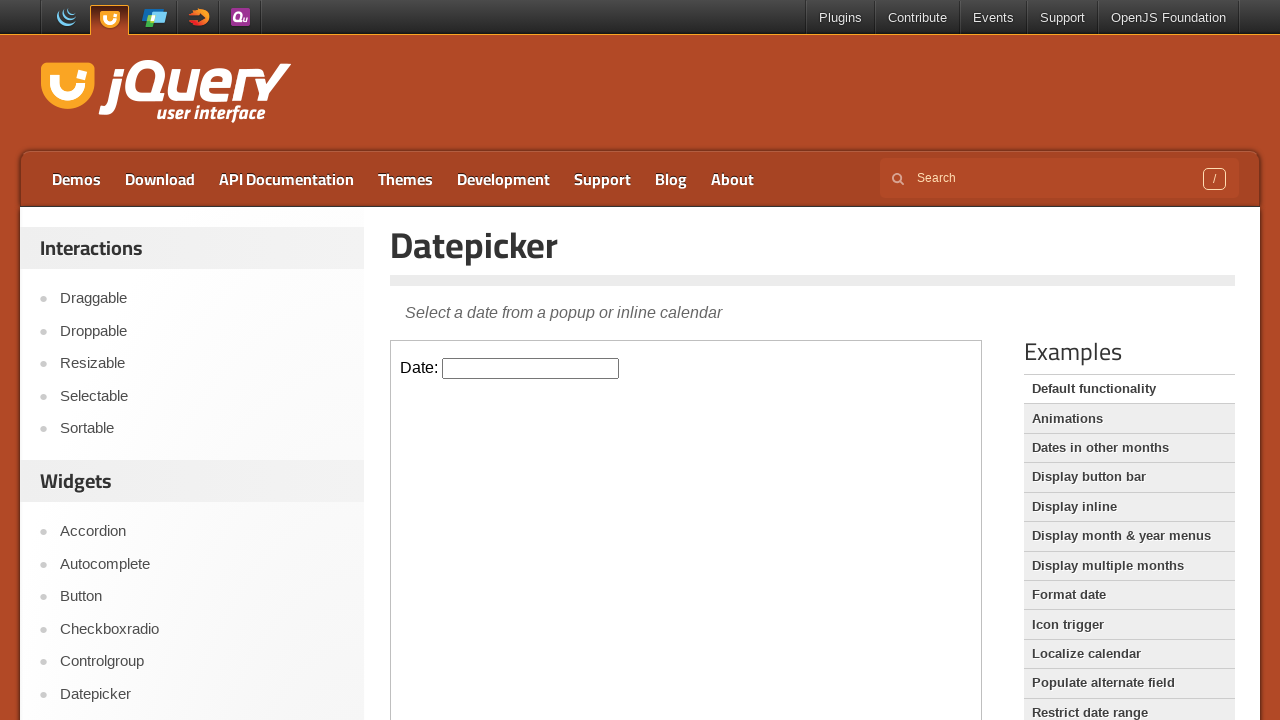

Clicked on the datepicker input field to open the calendar at (531, 368) on xpath=//iframe[@class='demo-frame'] >> internal:control=enter-frame >> xpath=//i
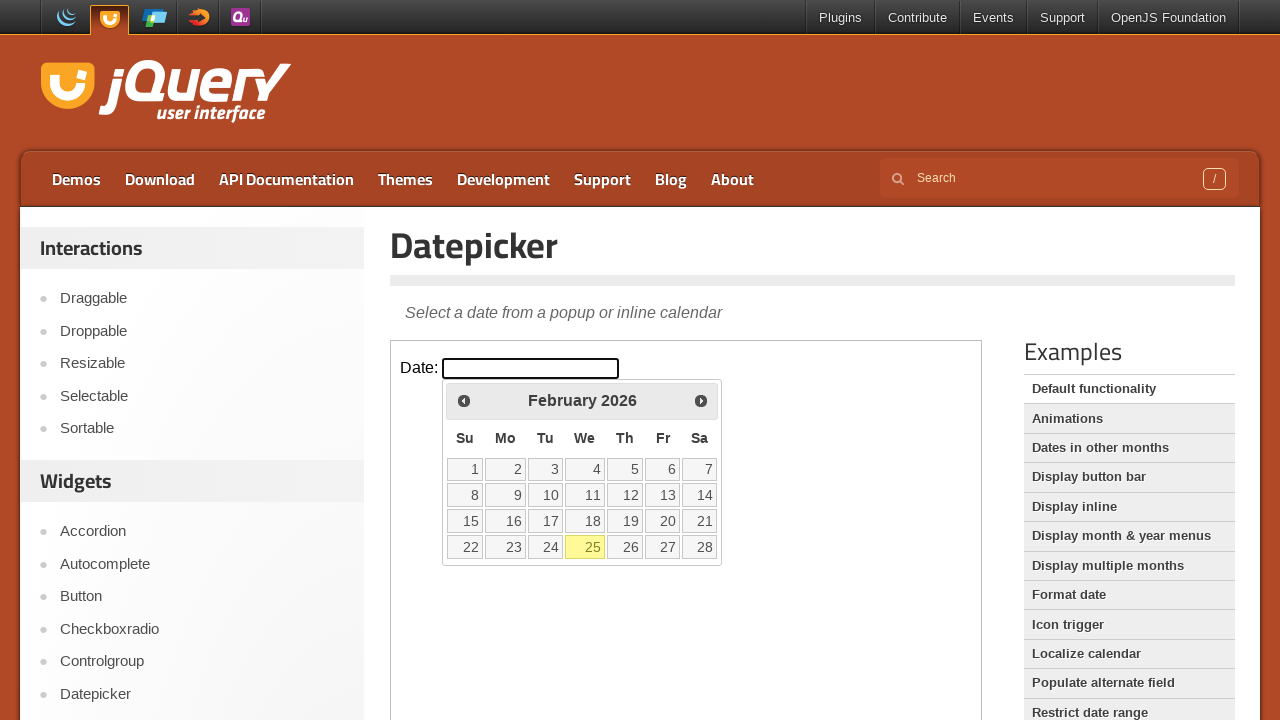

Read current month: February, current year: 2026
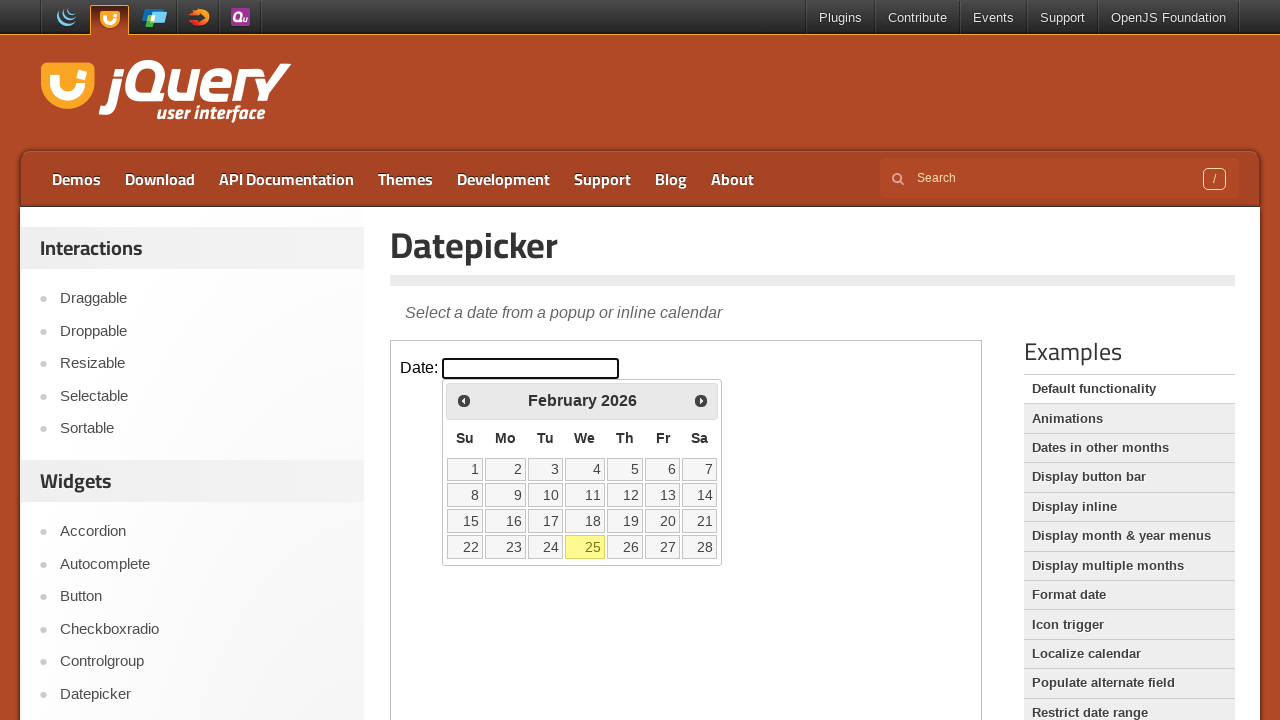

Clicked next month button to navigate forward at (701, 400) on xpath=//iframe[@class='demo-frame'] >> internal:control=enter-frame >> xpath=//s
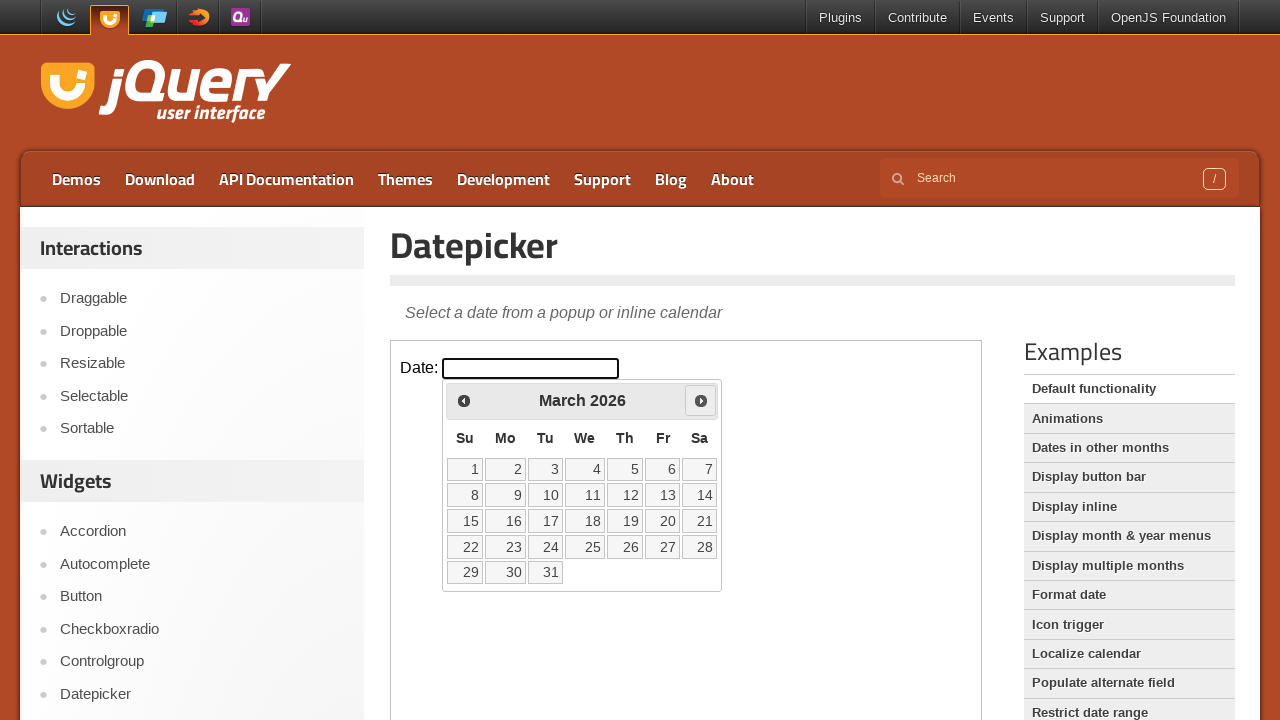

Read current month: March, current year: 2026
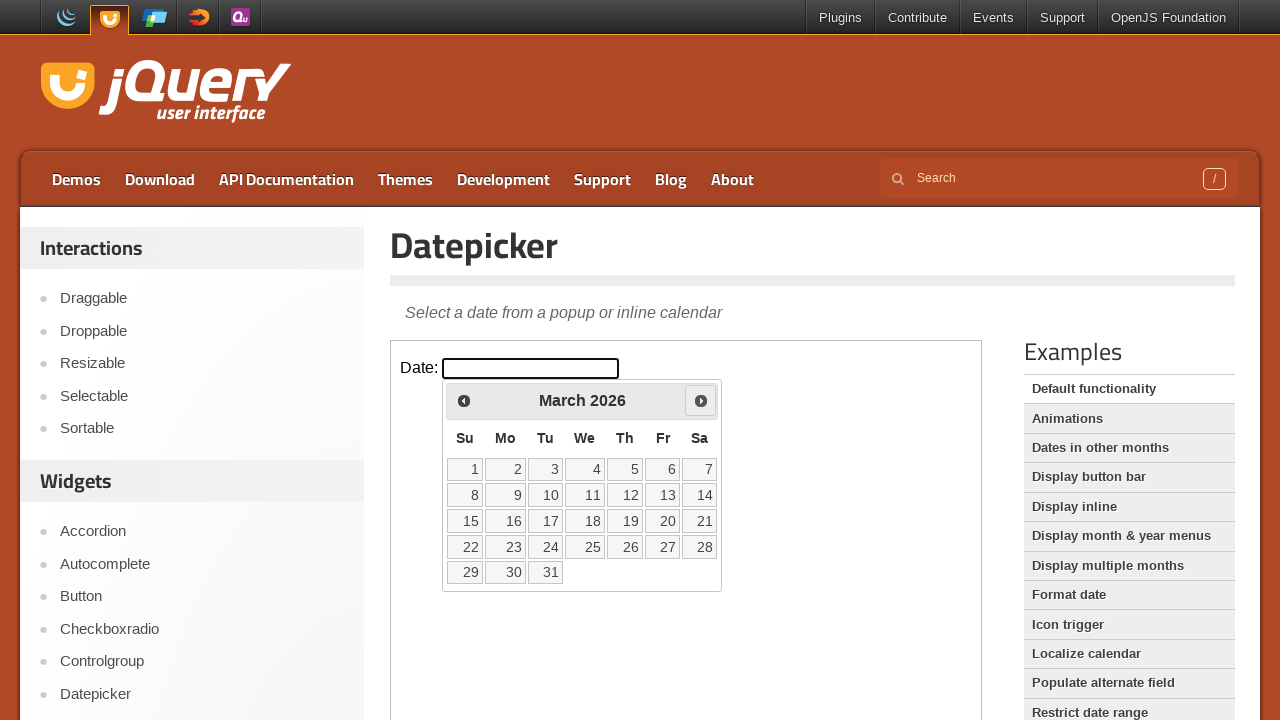

Clicked next month button to navigate forward at (701, 400) on xpath=//iframe[@class='demo-frame'] >> internal:control=enter-frame >> xpath=//s
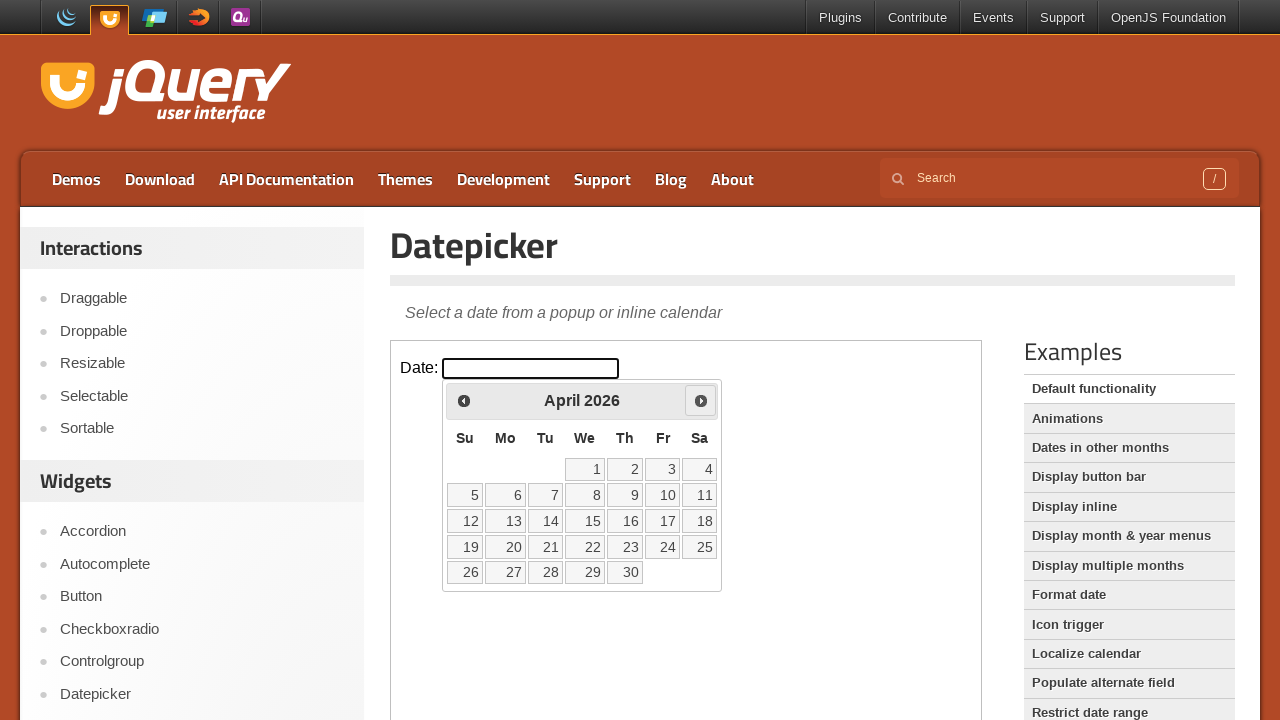

Read current month: April, current year: 2026
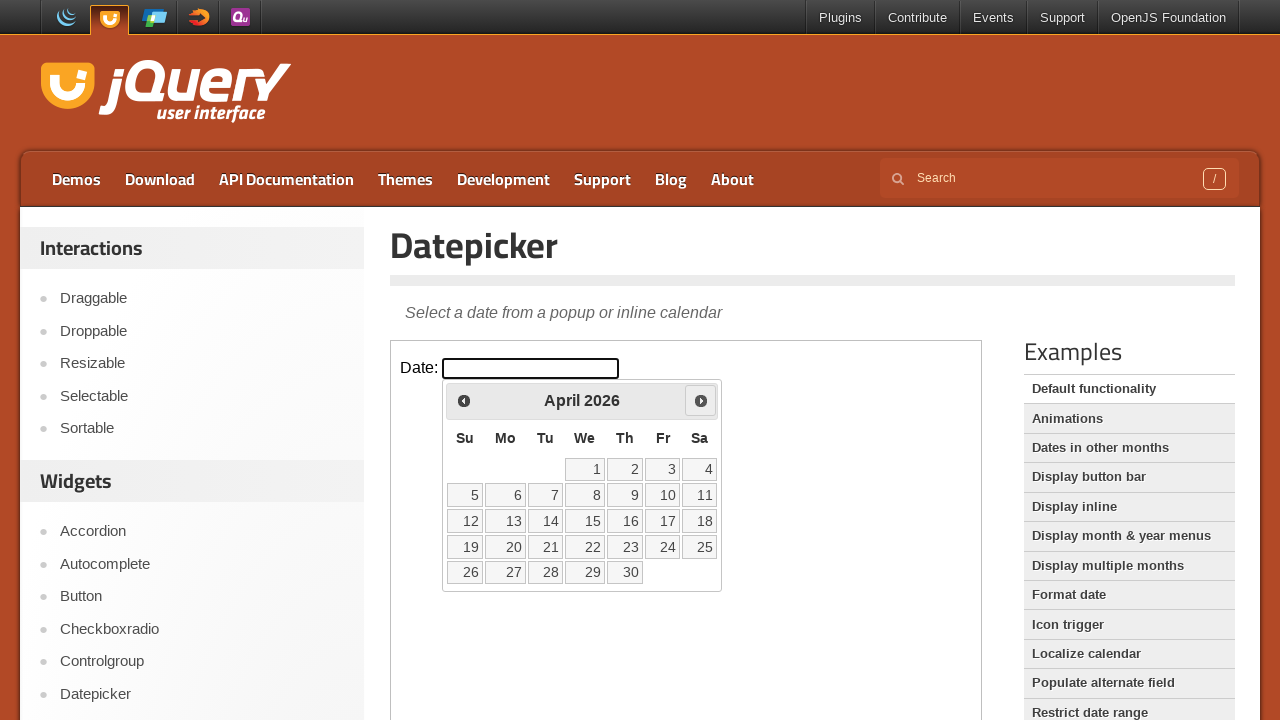

Clicked next month button to navigate forward at (701, 400) on xpath=//iframe[@class='demo-frame'] >> internal:control=enter-frame >> xpath=//s
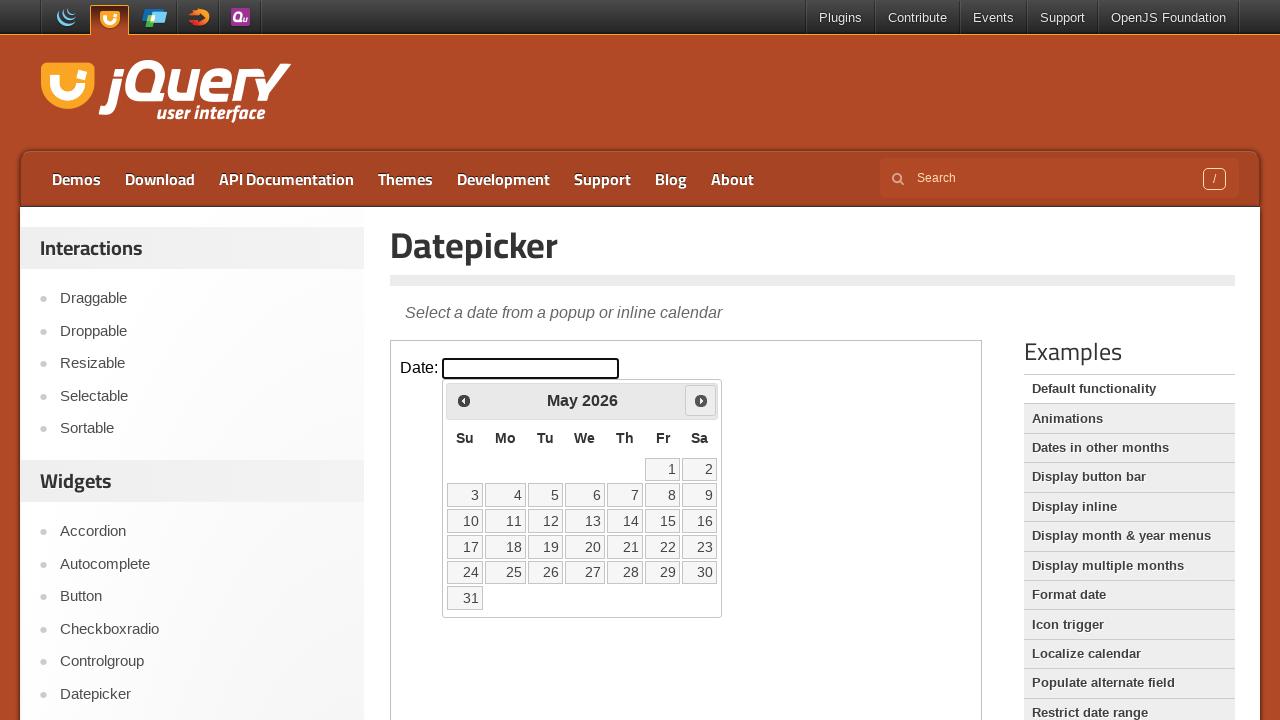

Read current month: May, current year: 2026
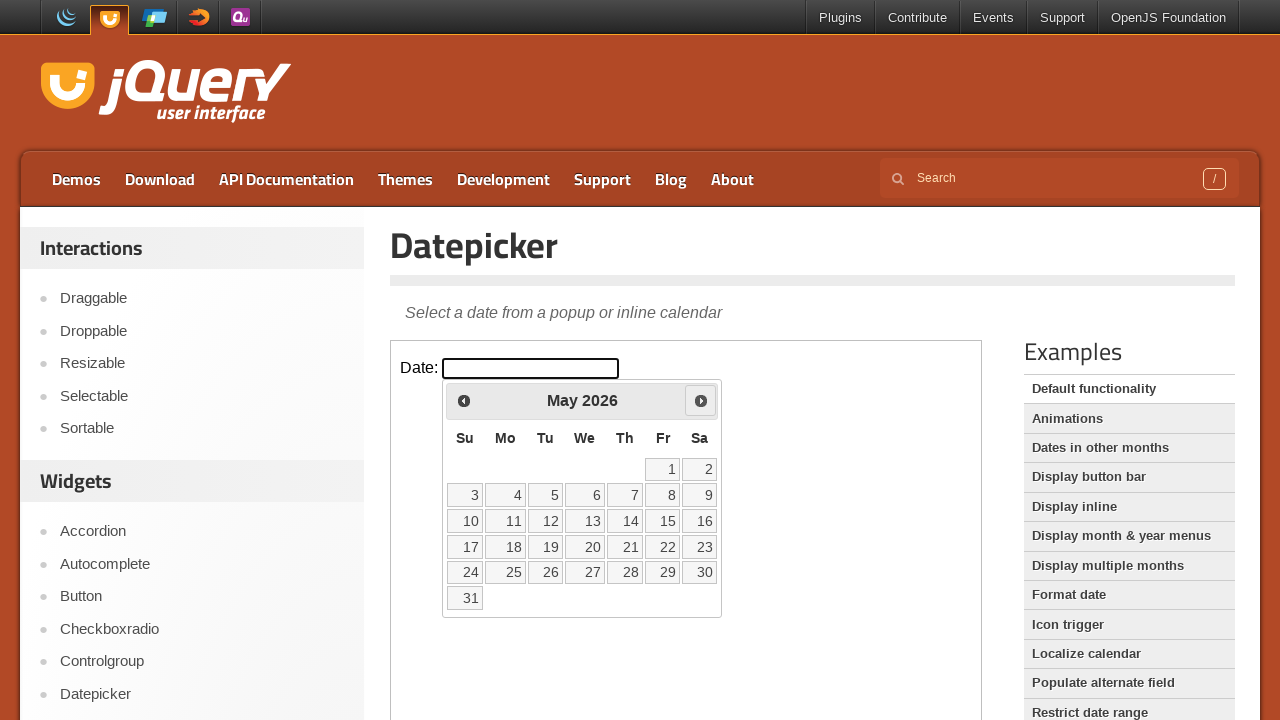

Clicked next month button to navigate forward at (701, 400) on xpath=//iframe[@class='demo-frame'] >> internal:control=enter-frame >> xpath=//s
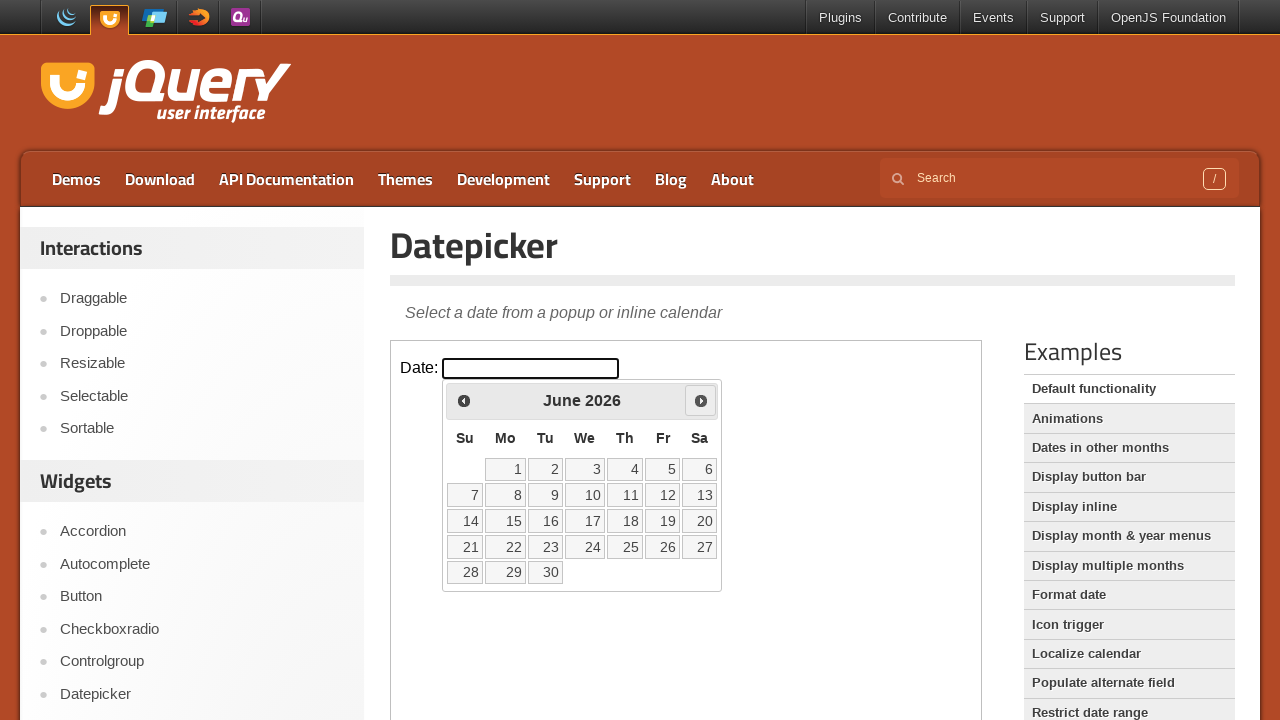

Read current month: June, current year: 2026
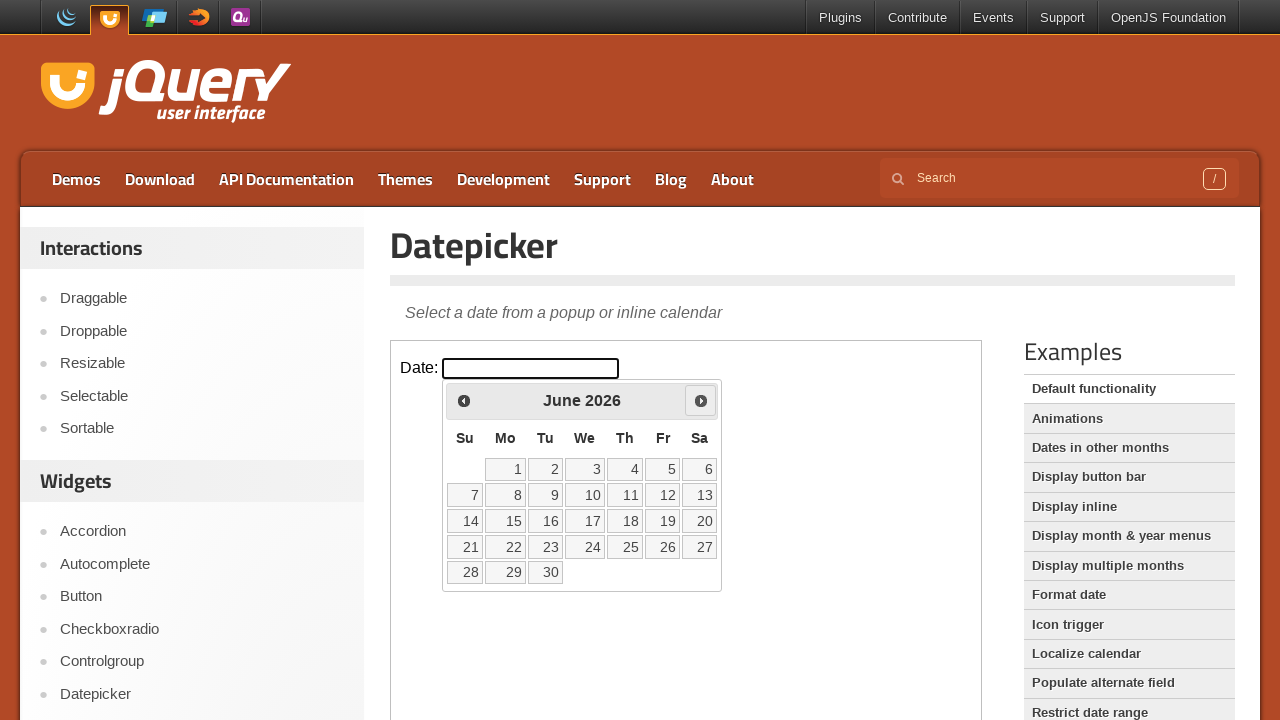

Clicked next month button to navigate forward at (701, 400) on xpath=//iframe[@class='demo-frame'] >> internal:control=enter-frame >> xpath=//s
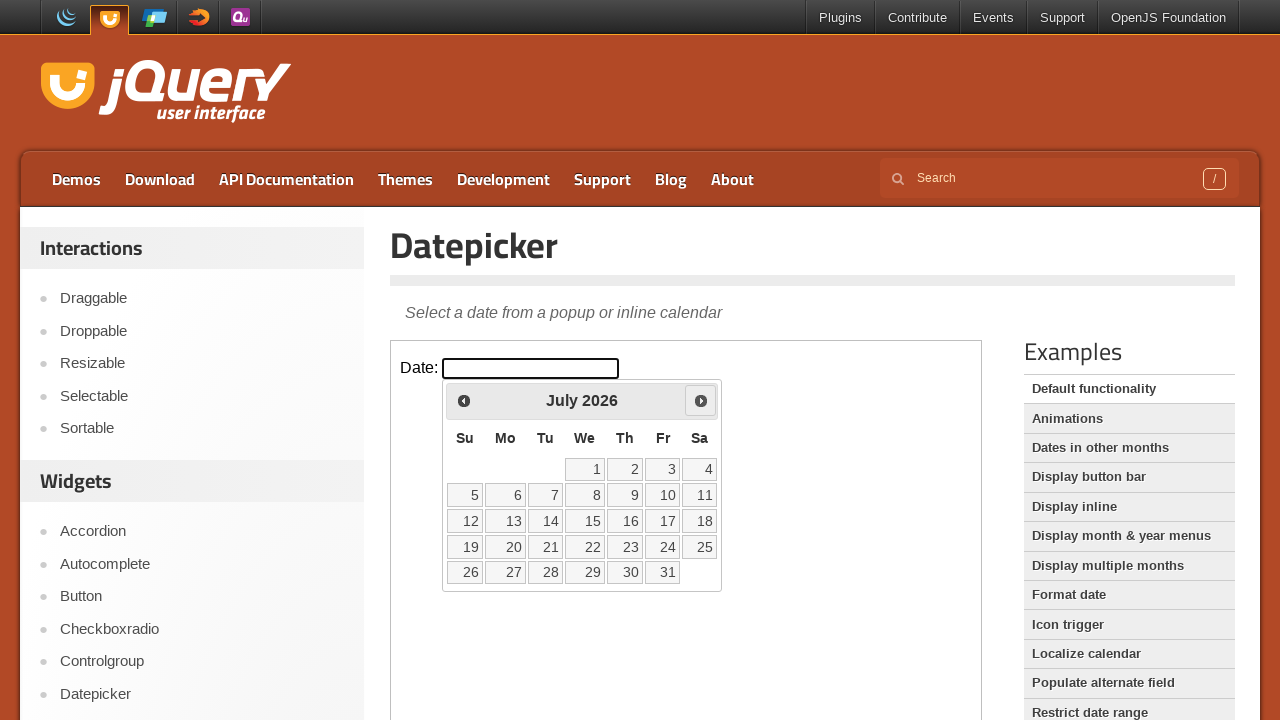

Read current month: July, current year: 2026
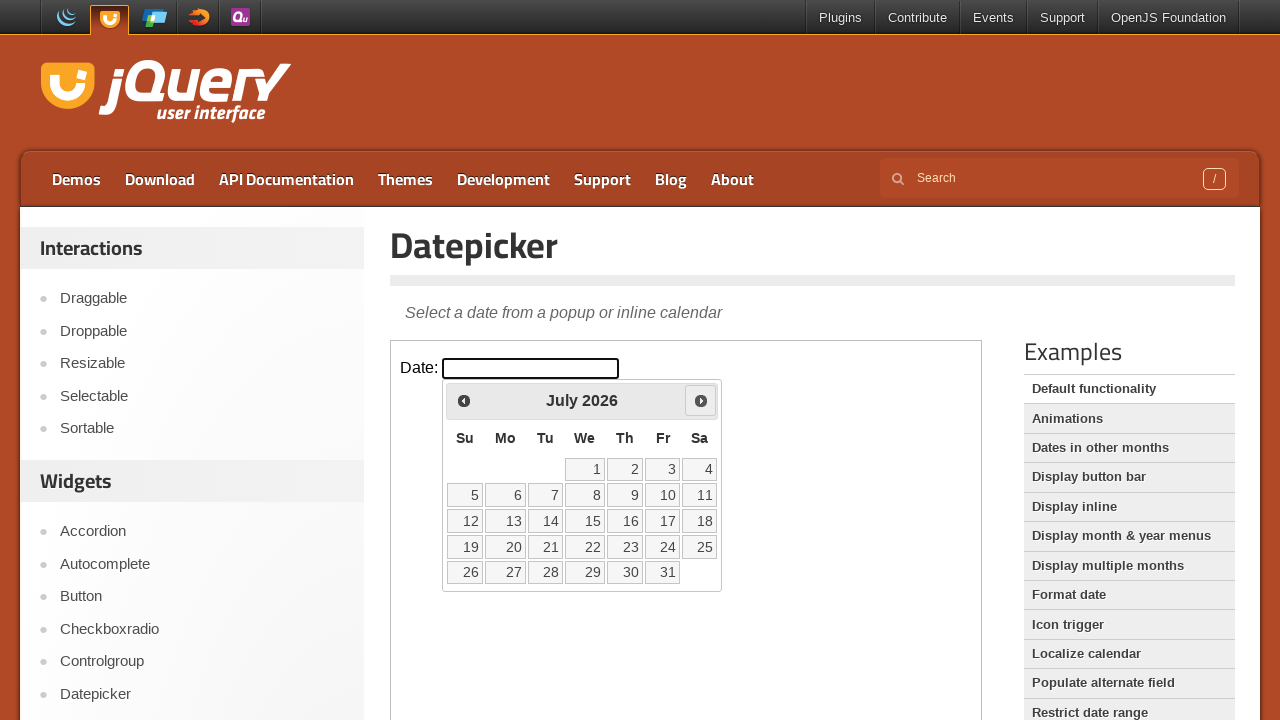

Clicked next month button to navigate forward at (701, 400) on xpath=//iframe[@class='demo-frame'] >> internal:control=enter-frame >> xpath=//s
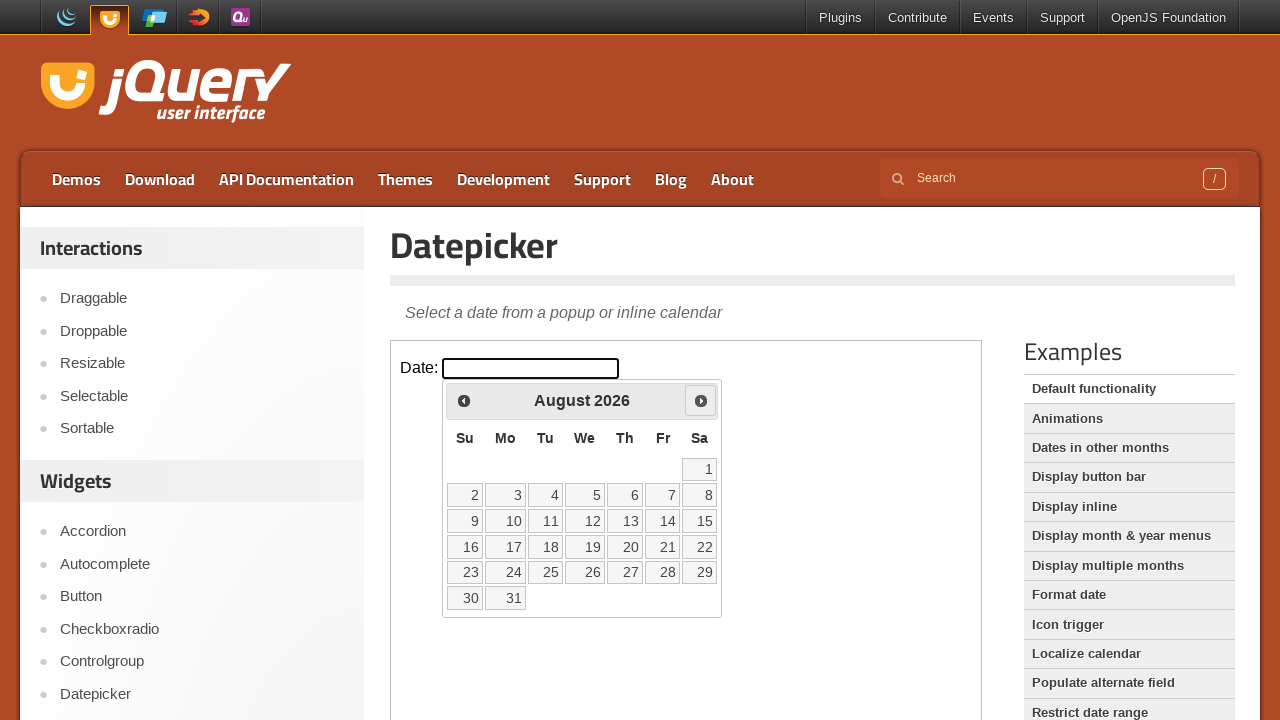

Read current month: August, current year: 2026
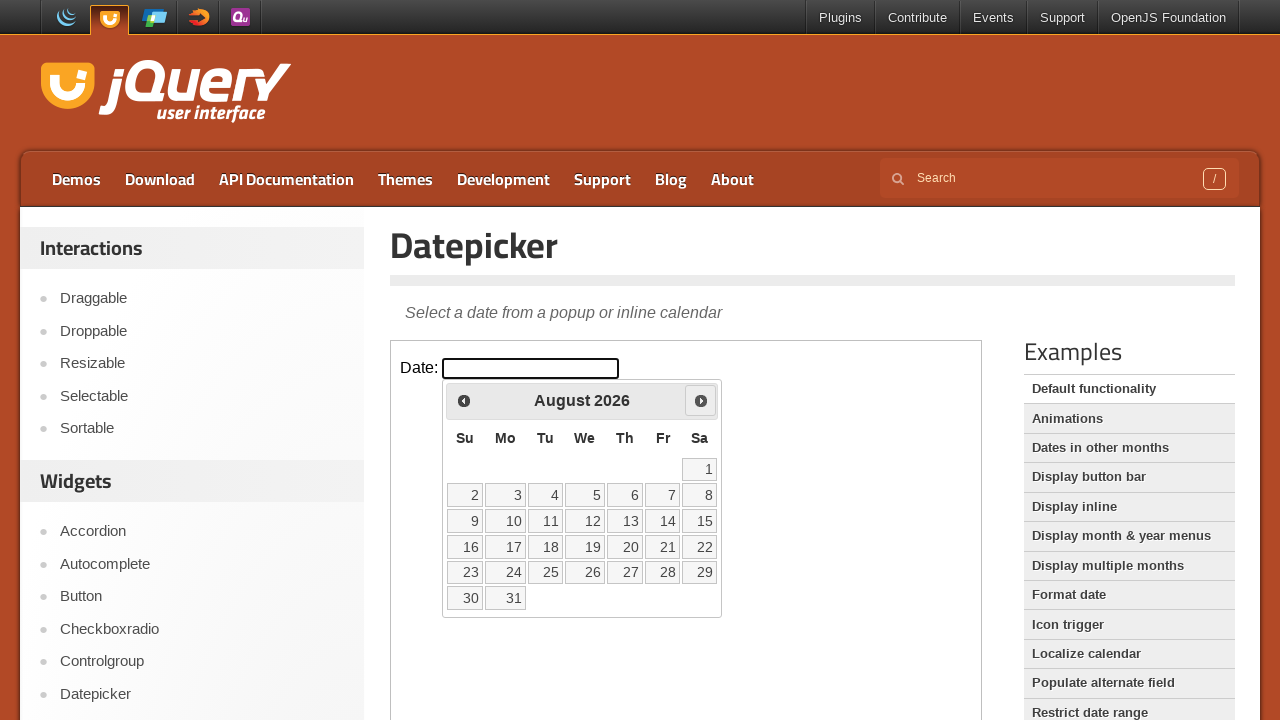

Clicked next month button to navigate forward at (701, 400) on xpath=//iframe[@class='demo-frame'] >> internal:control=enter-frame >> xpath=//s
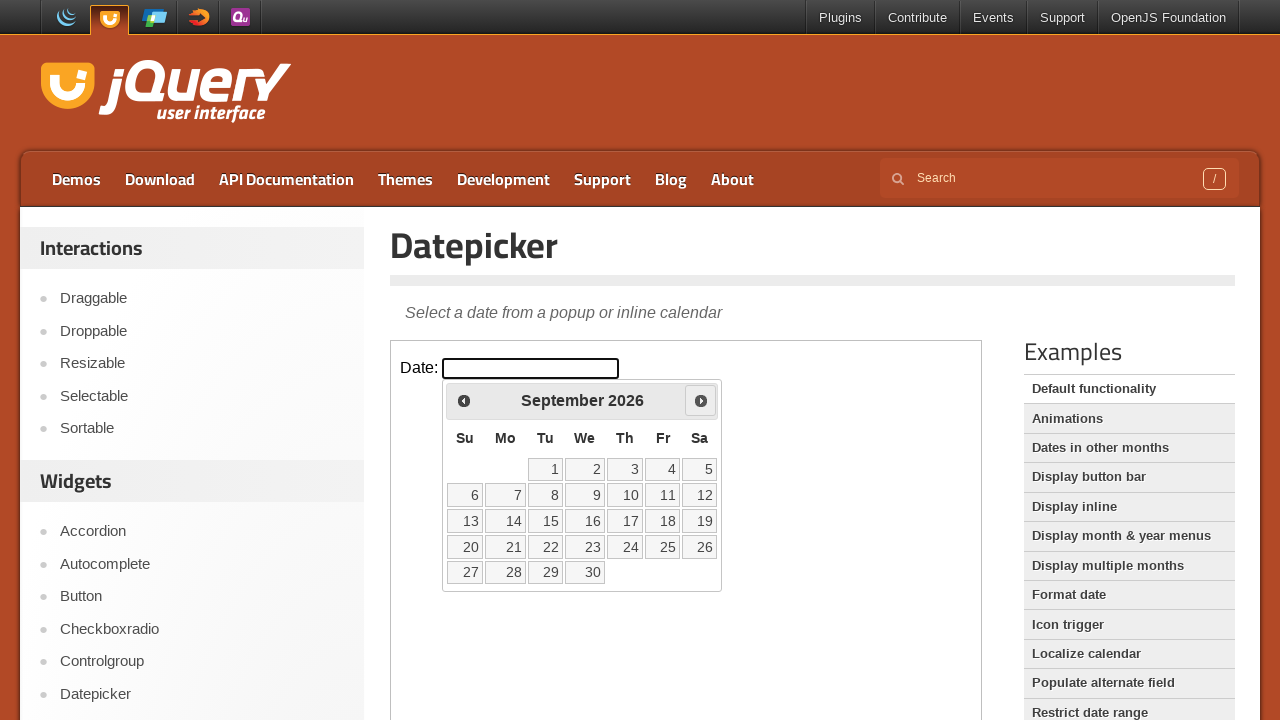

Read current month: September, current year: 2026
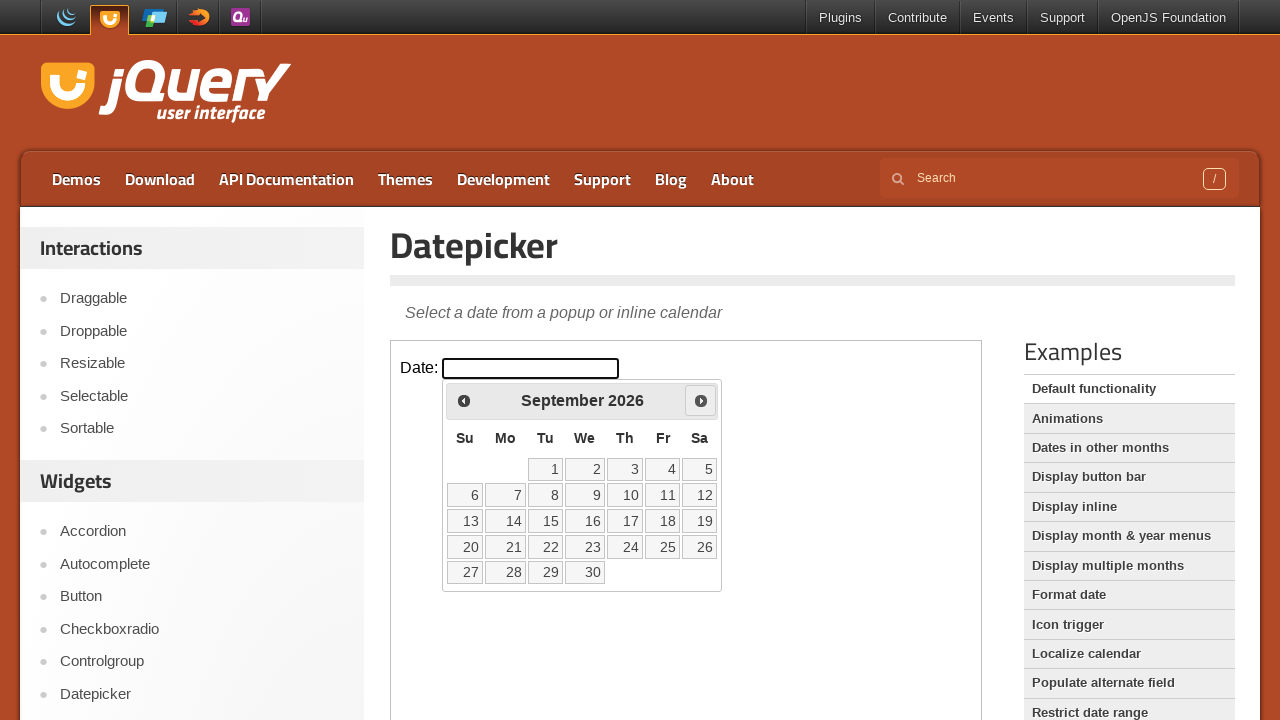

Clicked next month button to navigate forward at (701, 400) on xpath=//iframe[@class='demo-frame'] >> internal:control=enter-frame >> xpath=//s
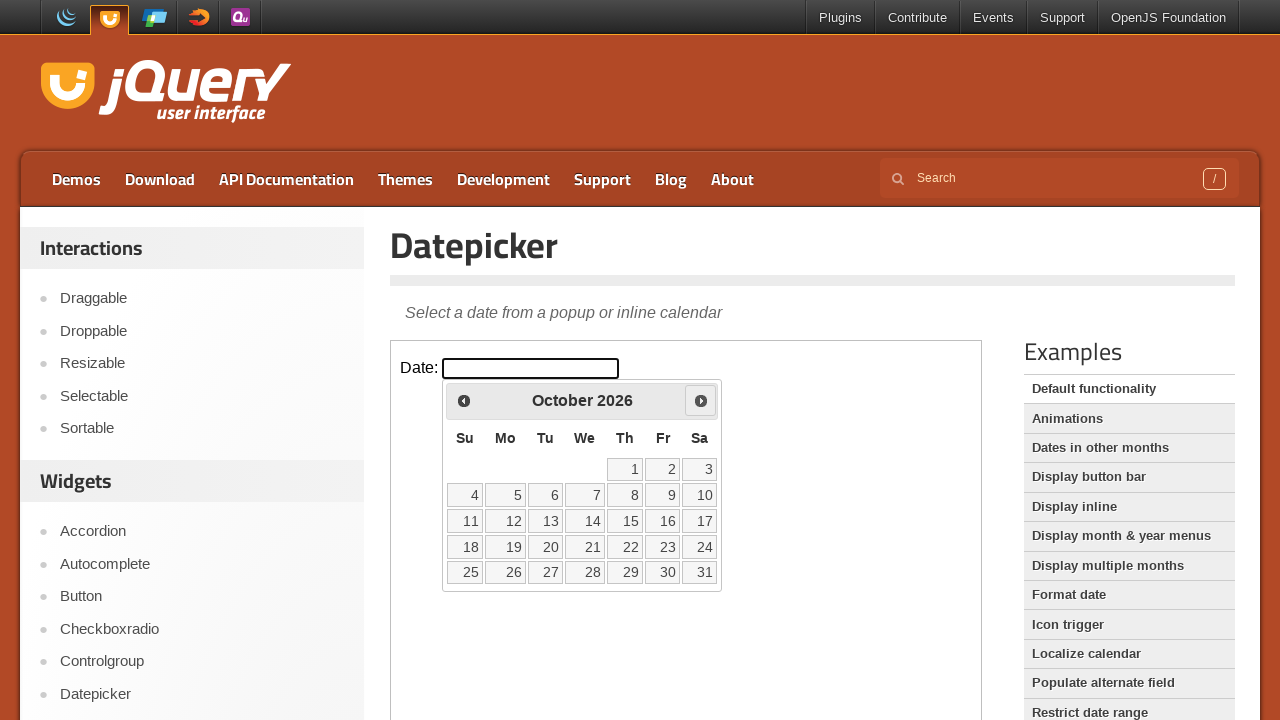

Read current month: October, current year: 2026
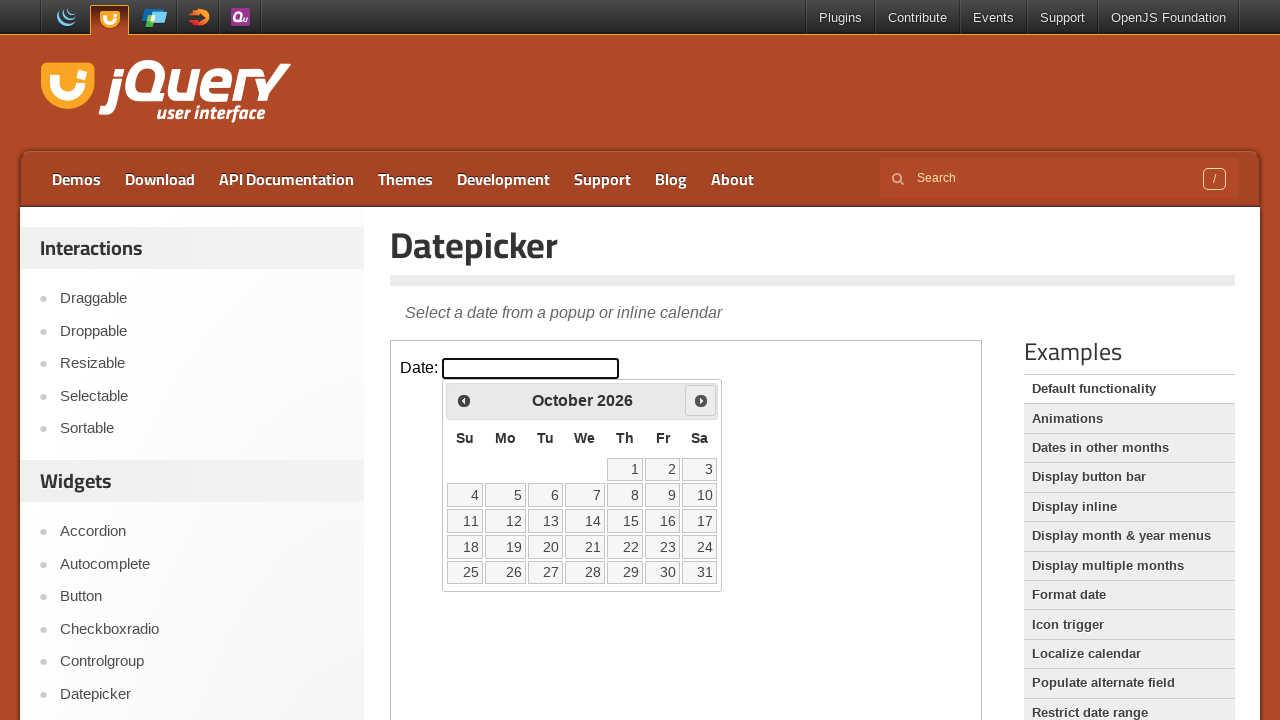

Clicked next month button to navigate forward at (701, 400) on xpath=//iframe[@class='demo-frame'] >> internal:control=enter-frame >> xpath=//s
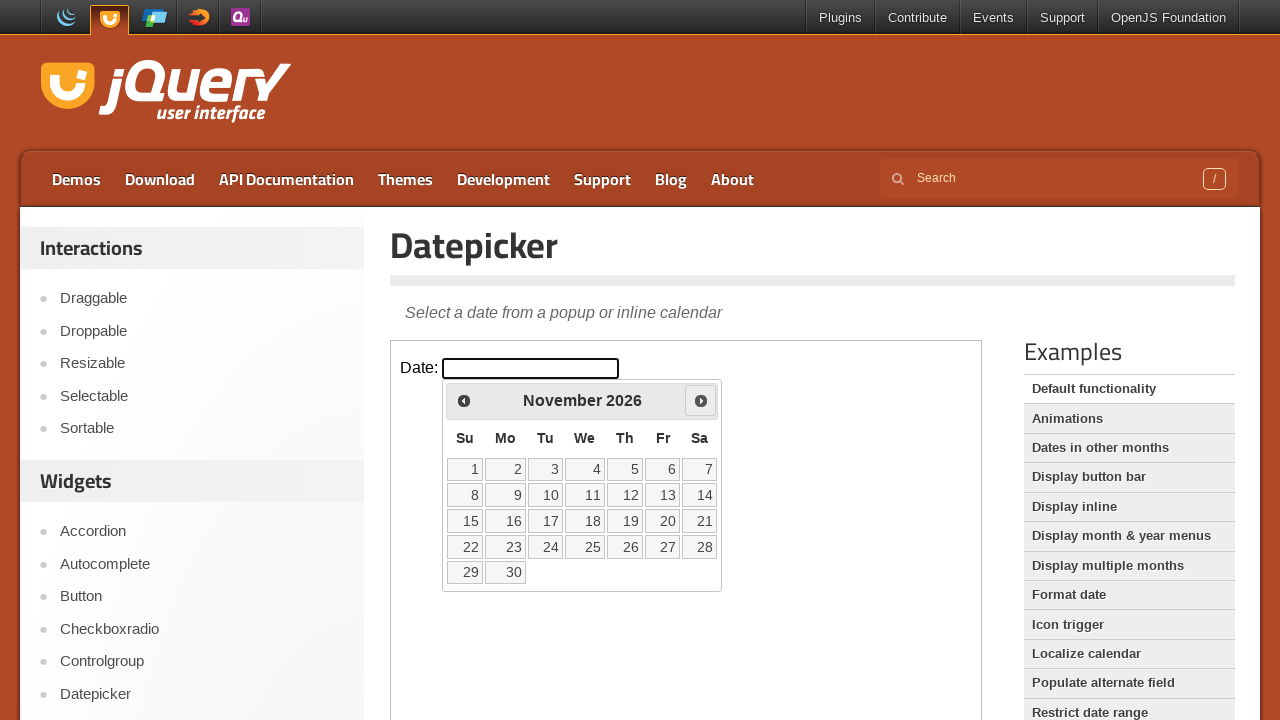

Read current month: November, current year: 2026
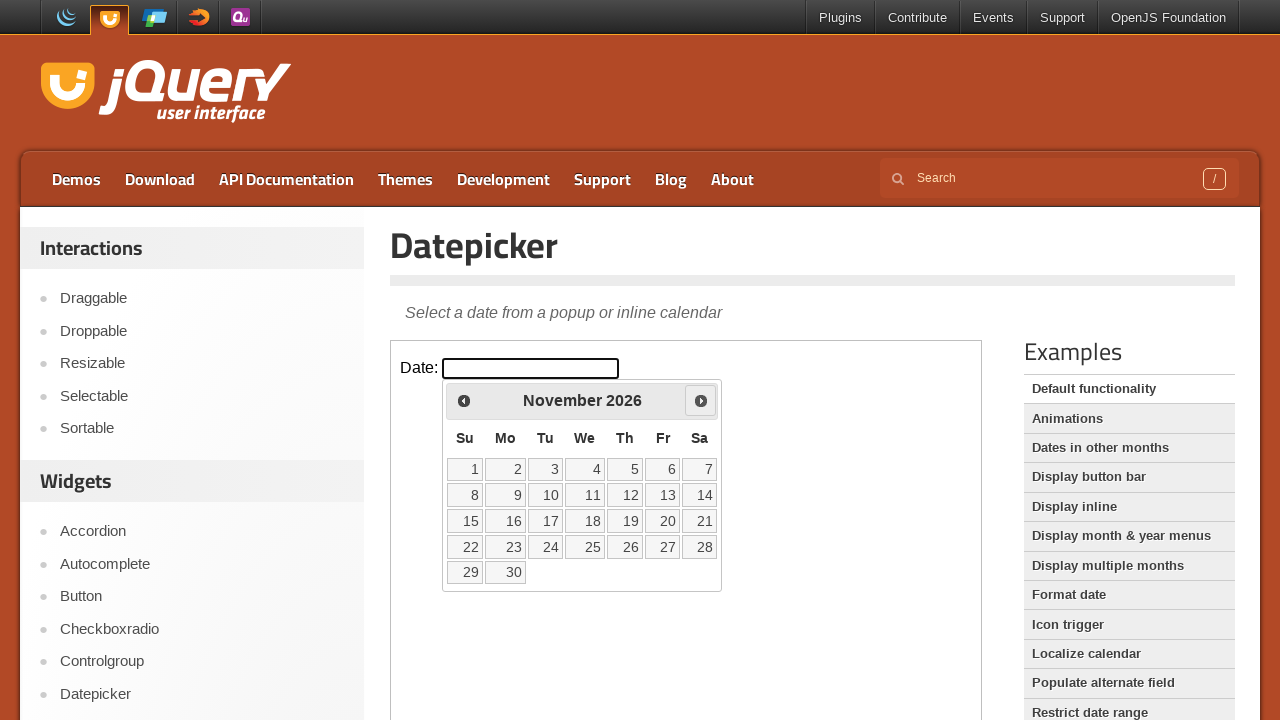

Clicked next month button to navigate forward at (701, 400) on xpath=//iframe[@class='demo-frame'] >> internal:control=enter-frame >> xpath=//s
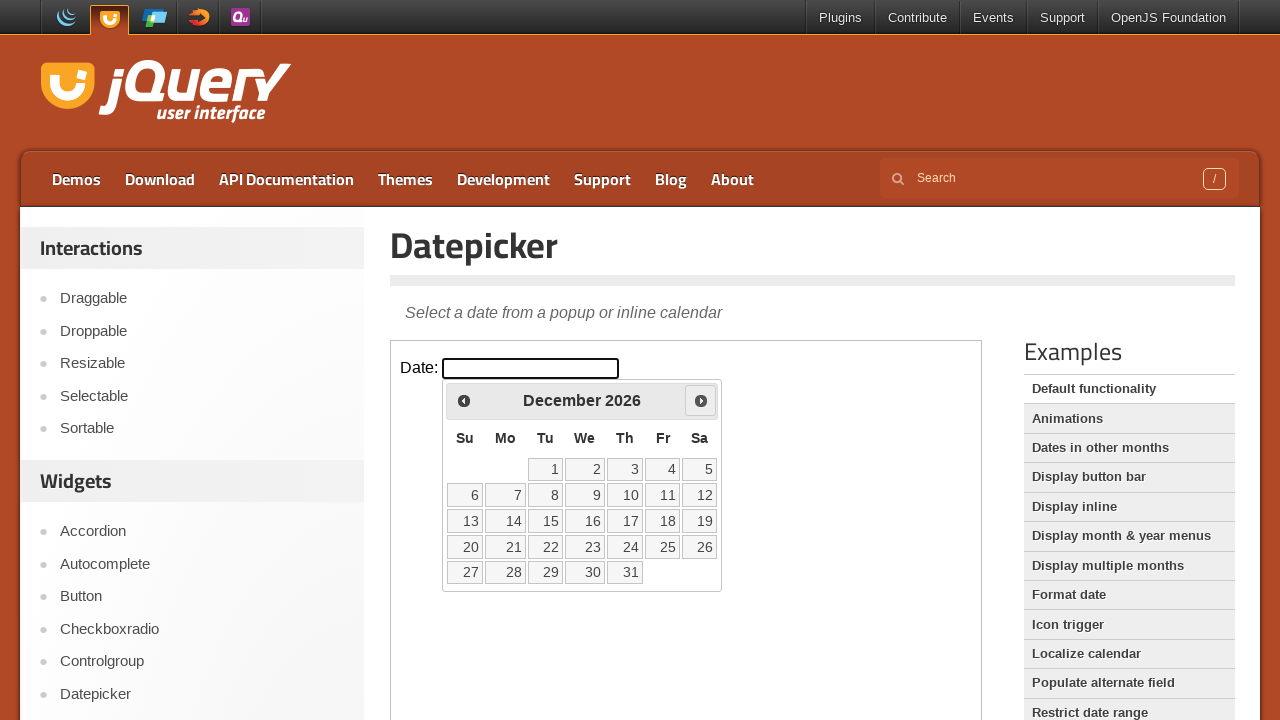

Read current month: December, current year: 2026
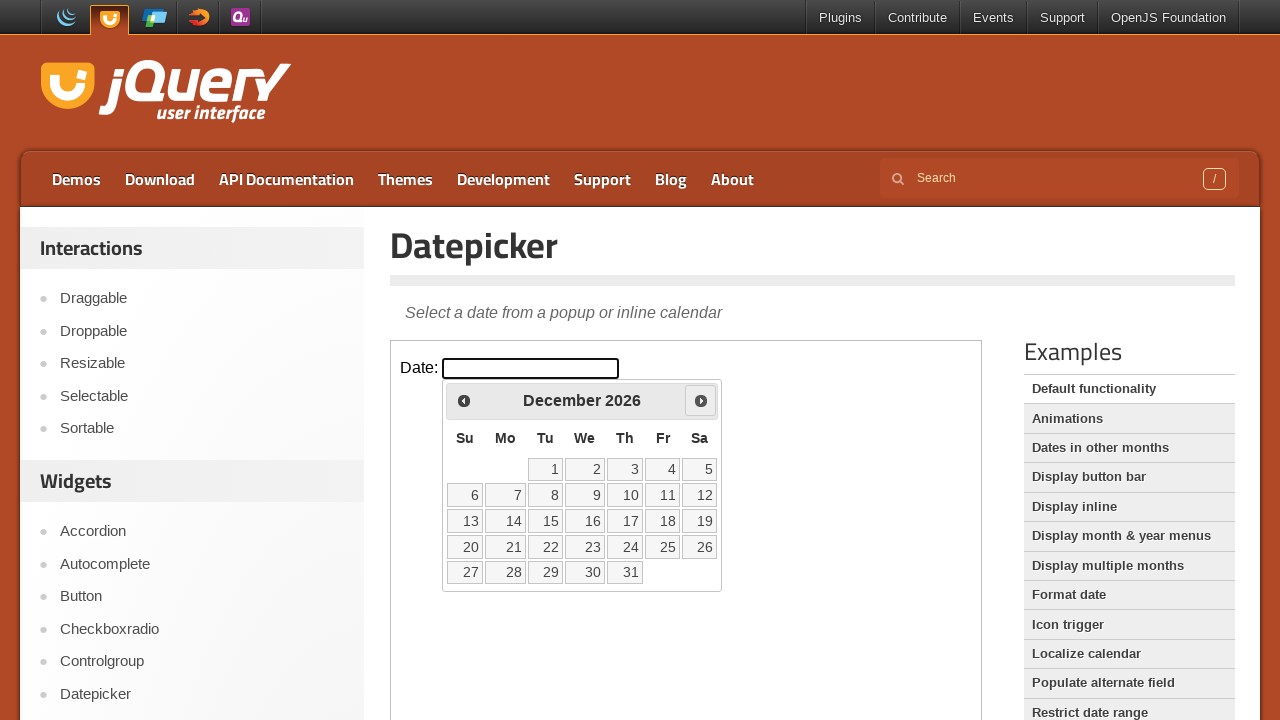

Clicked next month button to navigate forward at (701, 400) on xpath=//iframe[@class='demo-frame'] >> internal:control=enter-frame >> xpath=//s
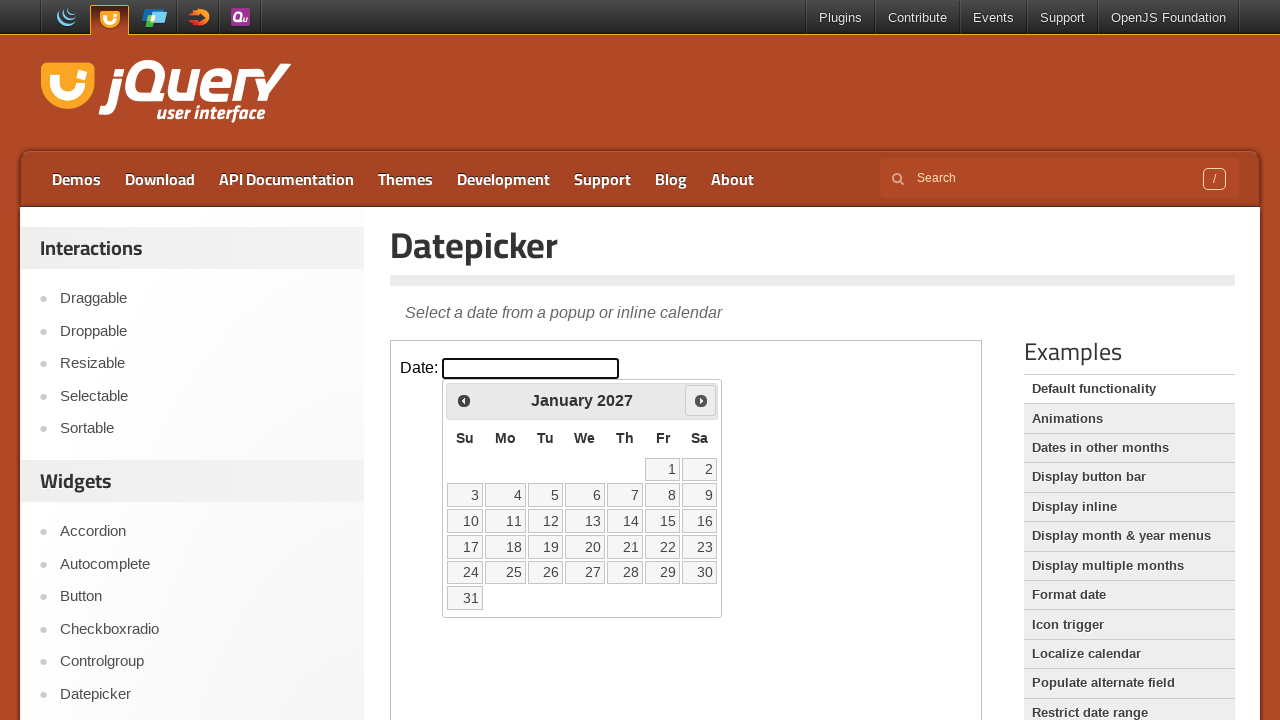

Read current month: January, current year: 2027
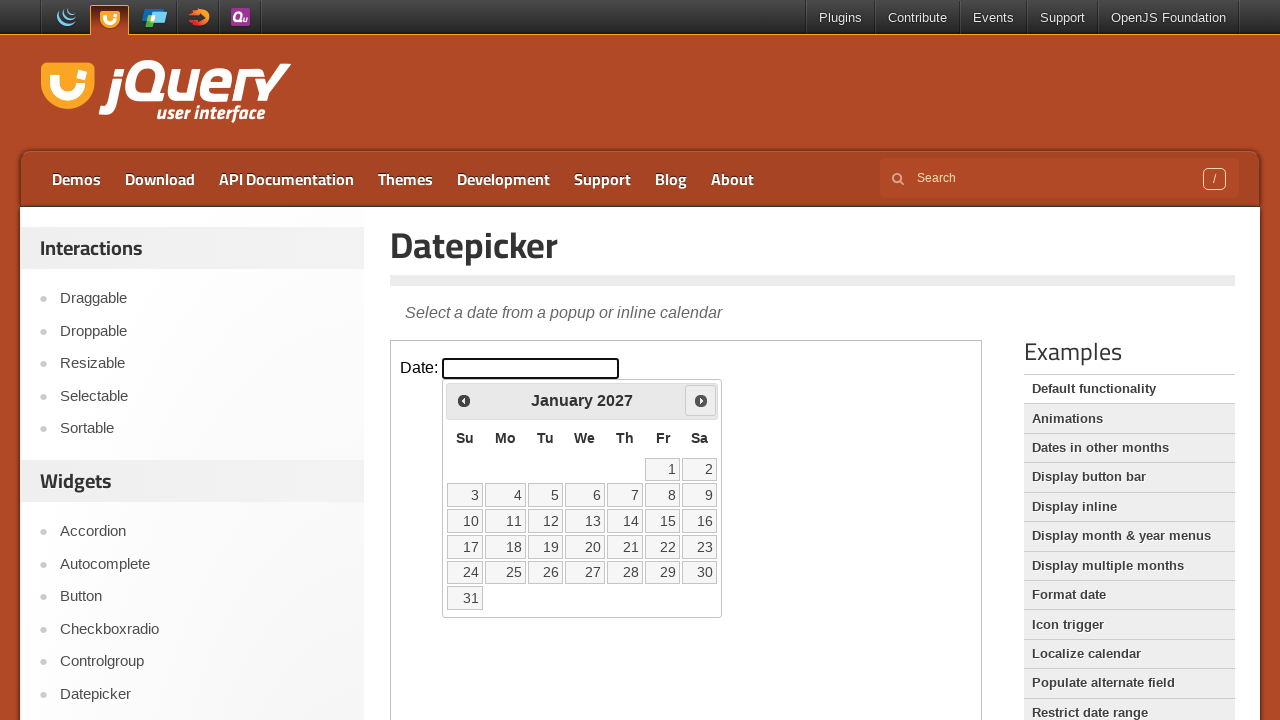

Clicked next month button to navigate forward at (701, 400) on xpath=//iframe[@class='demo-frame'] >> internal:control=enter-frame >> xpath=//s
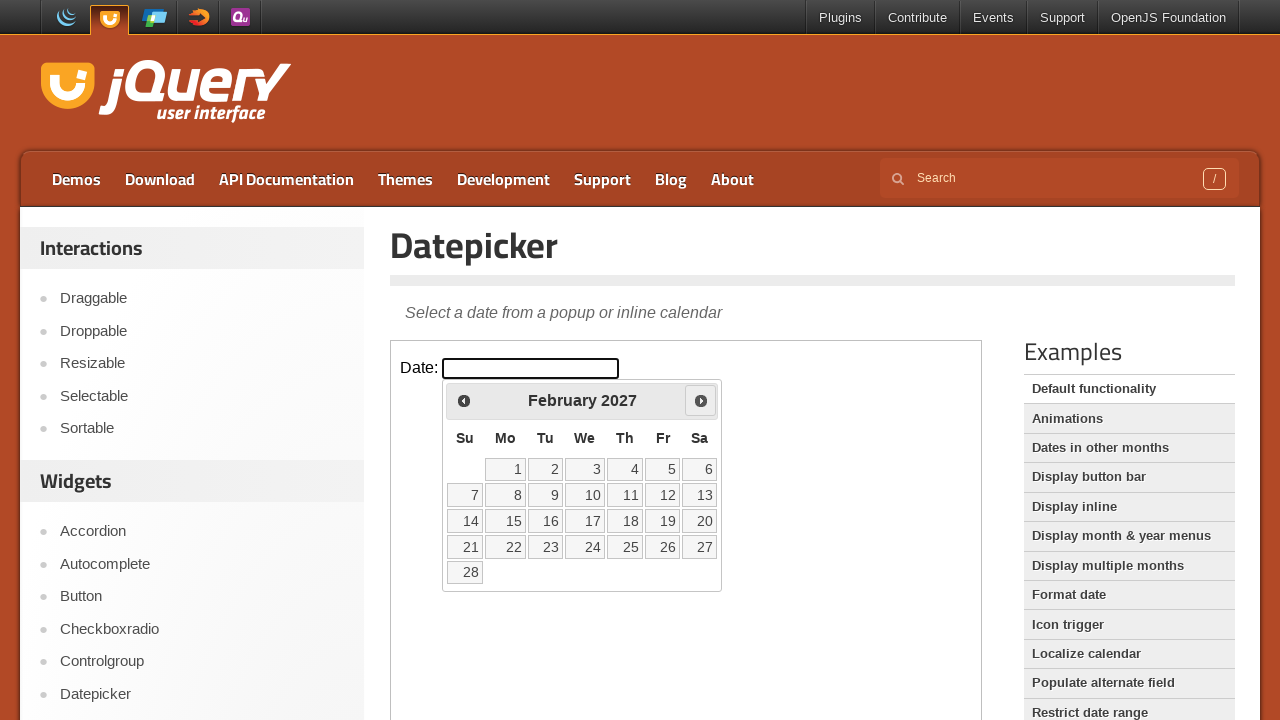

Read current month: February, current year: 2027
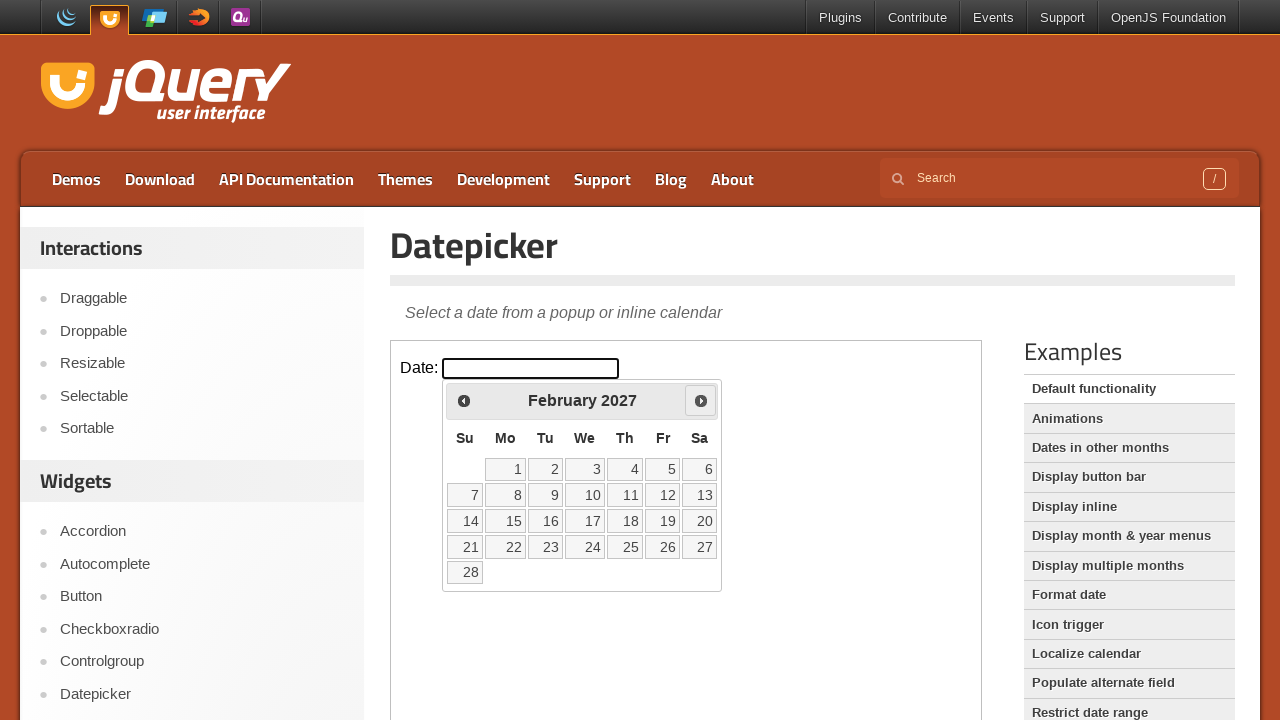

Clicked next month button to navigate forward at (701, 400) on xpath=//iframe[@class='demo-frame'] >> internal:control=enter-frame >> xpath=//s
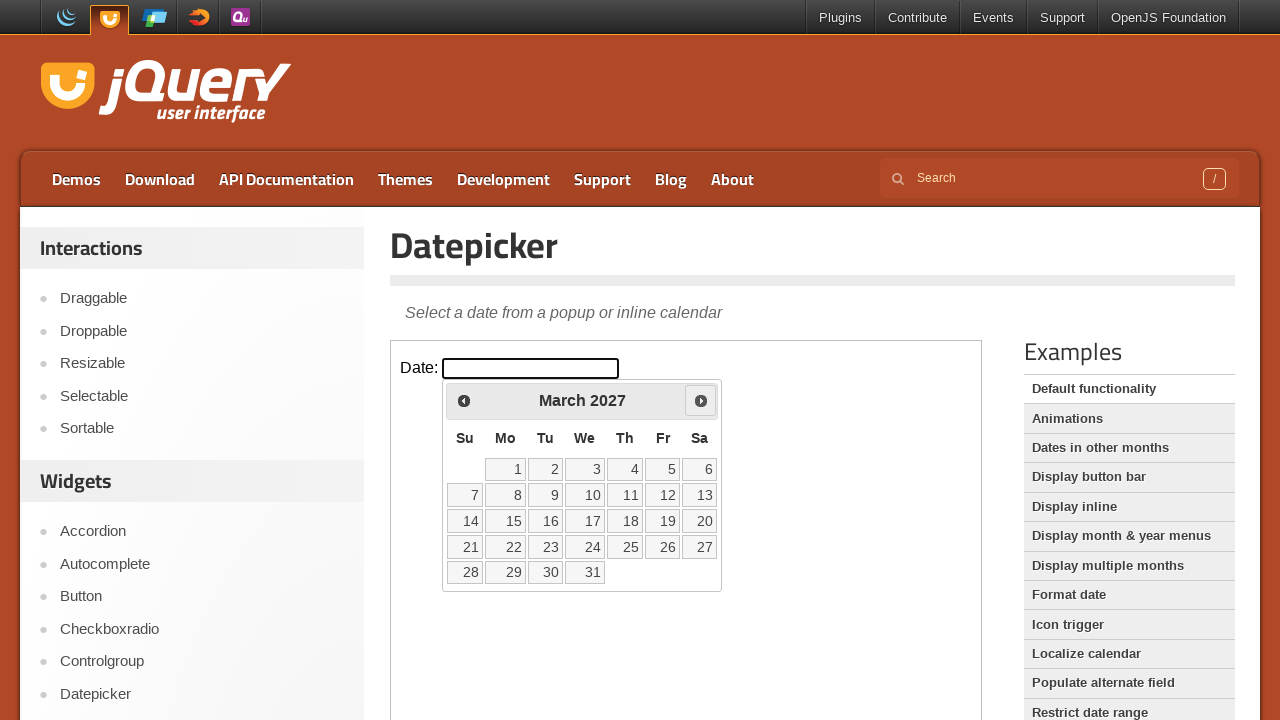

Read current month: March, current year: 2027
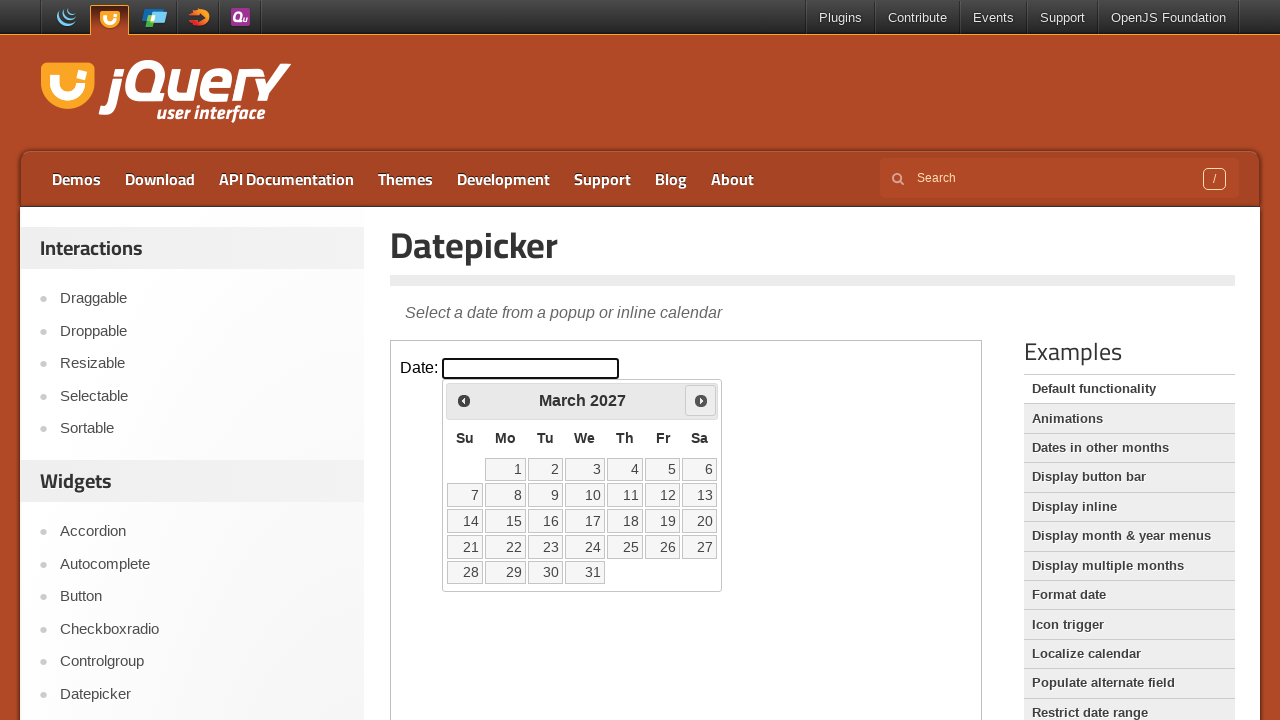

Clicked next month button to navigate forward at (701, 400) on xpath=//iframe[@class='demo-frame'] >> internal:control=enter-frame >> xpath=//s
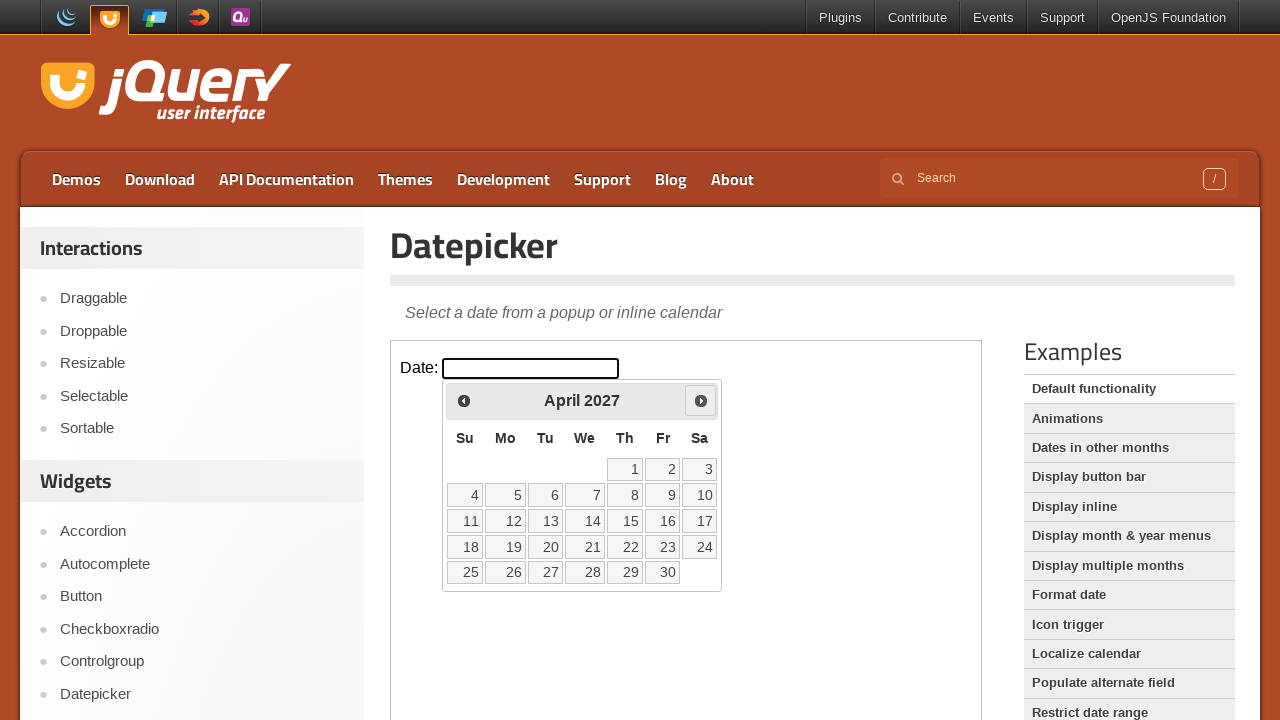

Read current month: April, current year: 2027
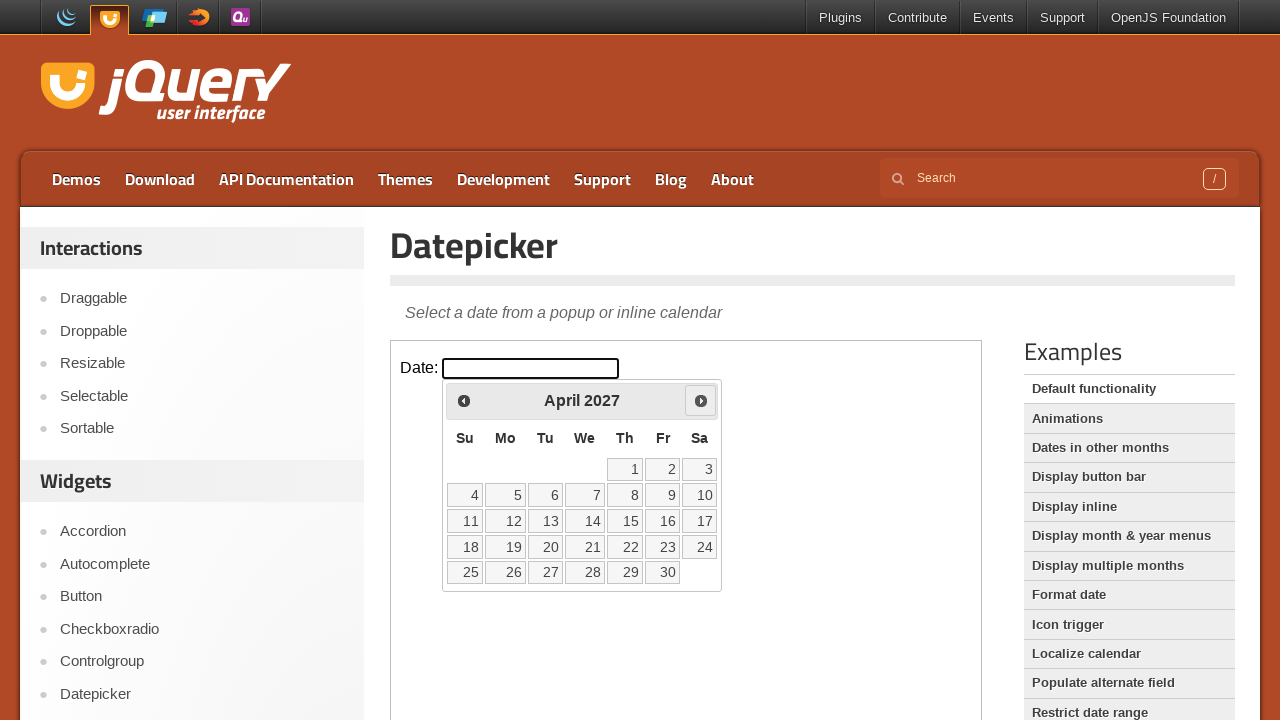

Clicked next month button to navigate forward at (701, 400) on xpath=//iframe[@class='demo-frame'] >> internal:control=enter-frame >> xpath=//s
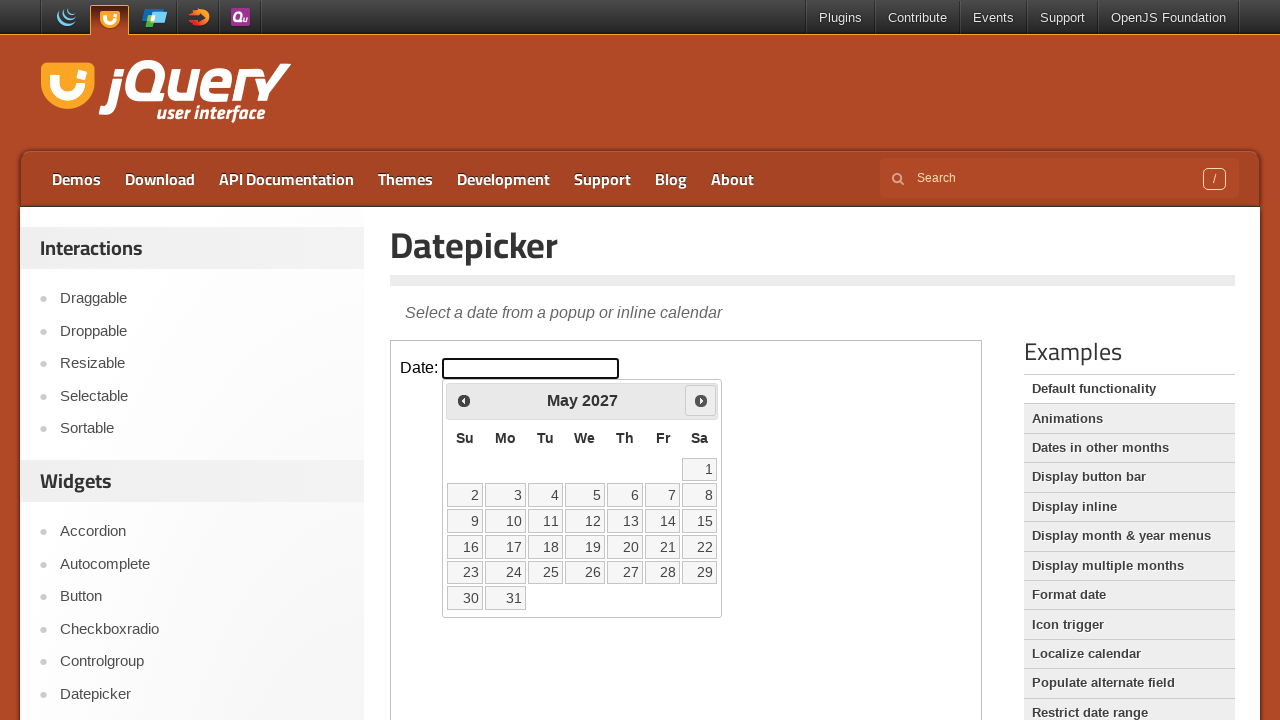

Read current month: May, current year: 2027
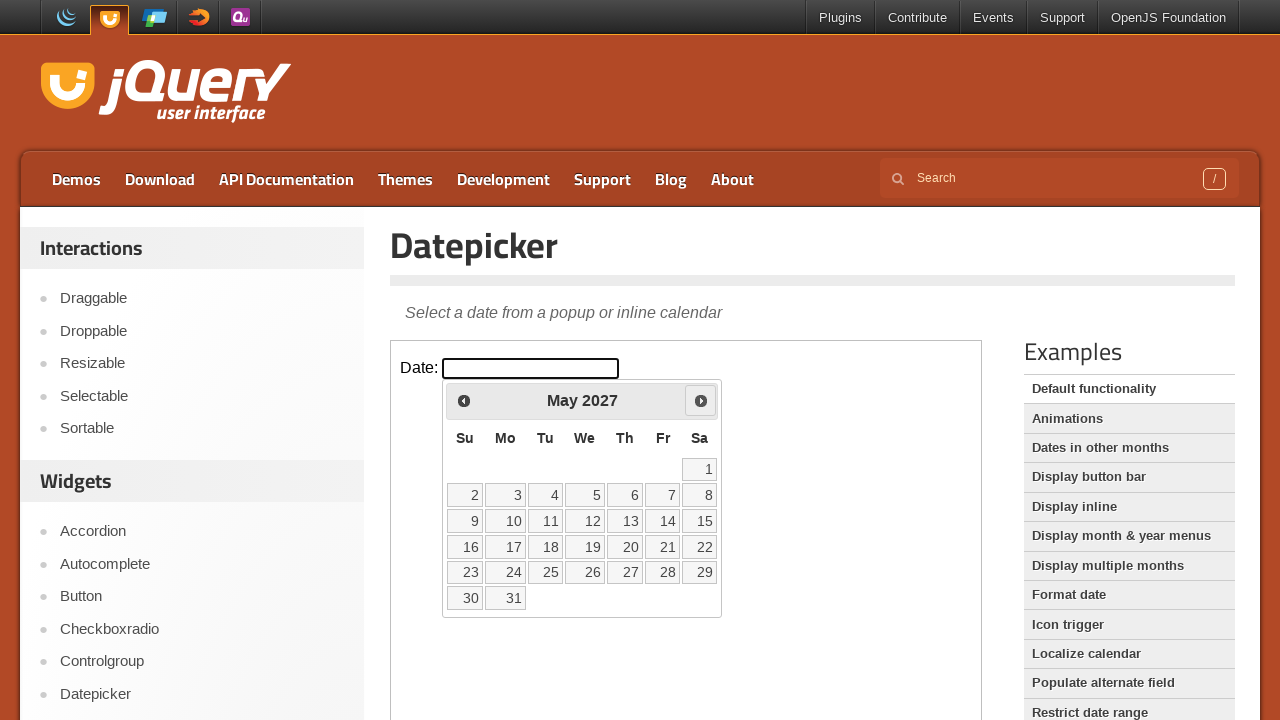

Clicked next month button to navigate forward at (701, 400) on xpath=//iframe[@class='demo-frame'] >> internal:control=enter-frame >> xpath=//s
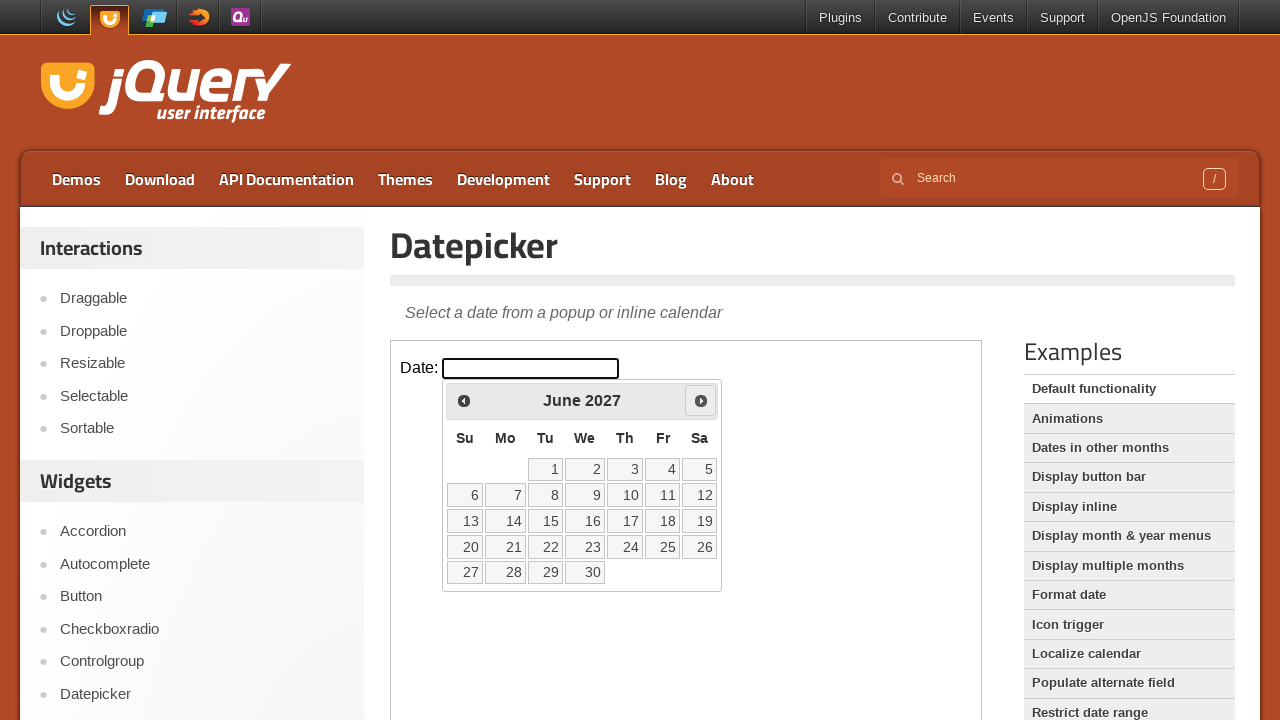

Read current month: June, current year: 2027
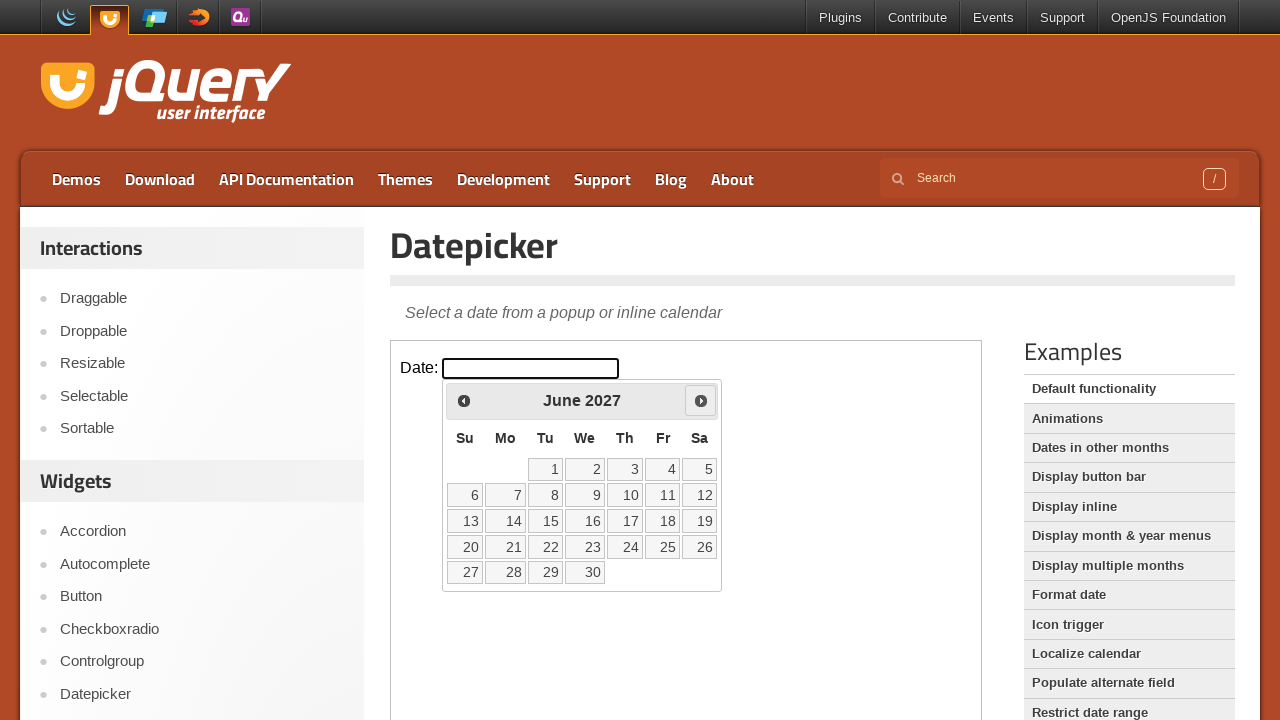

Clicked next month button to navigate forward at (701, 400) on xpath=//iframe[@class='demo-frame'] >> internal:control=enter-frame >> xpath=//s
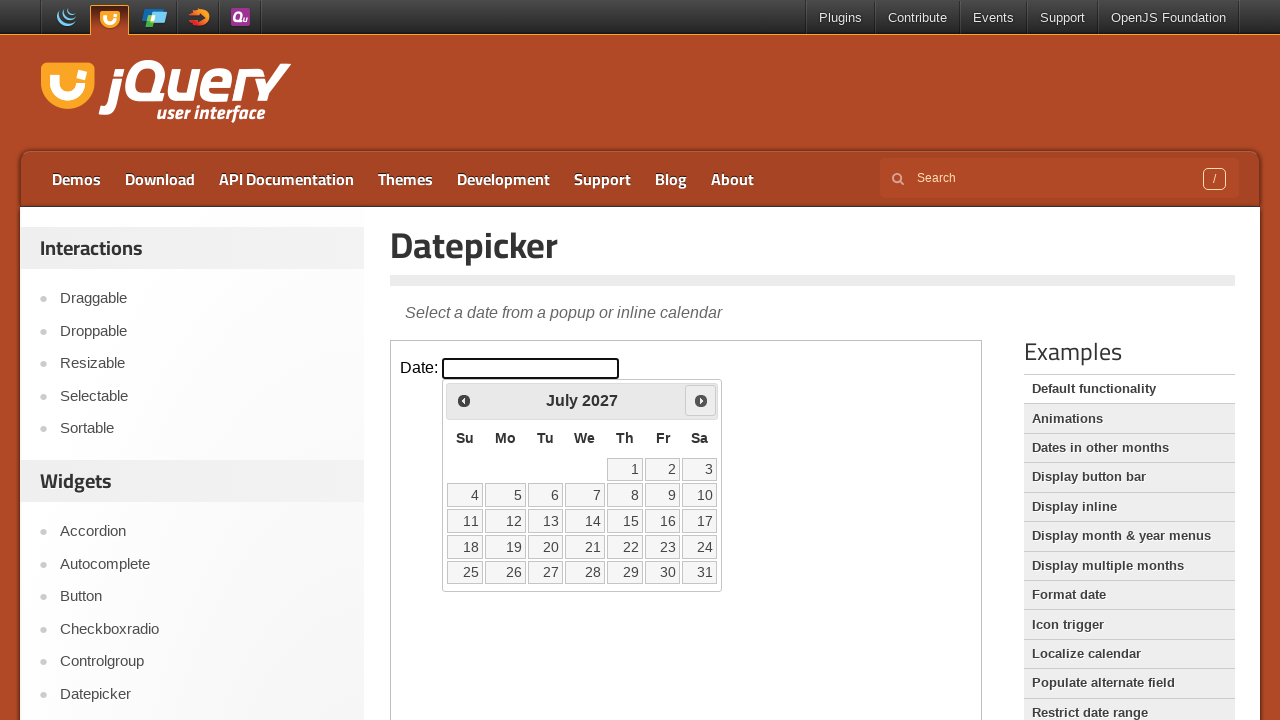

Read current month: July, current year: 2027
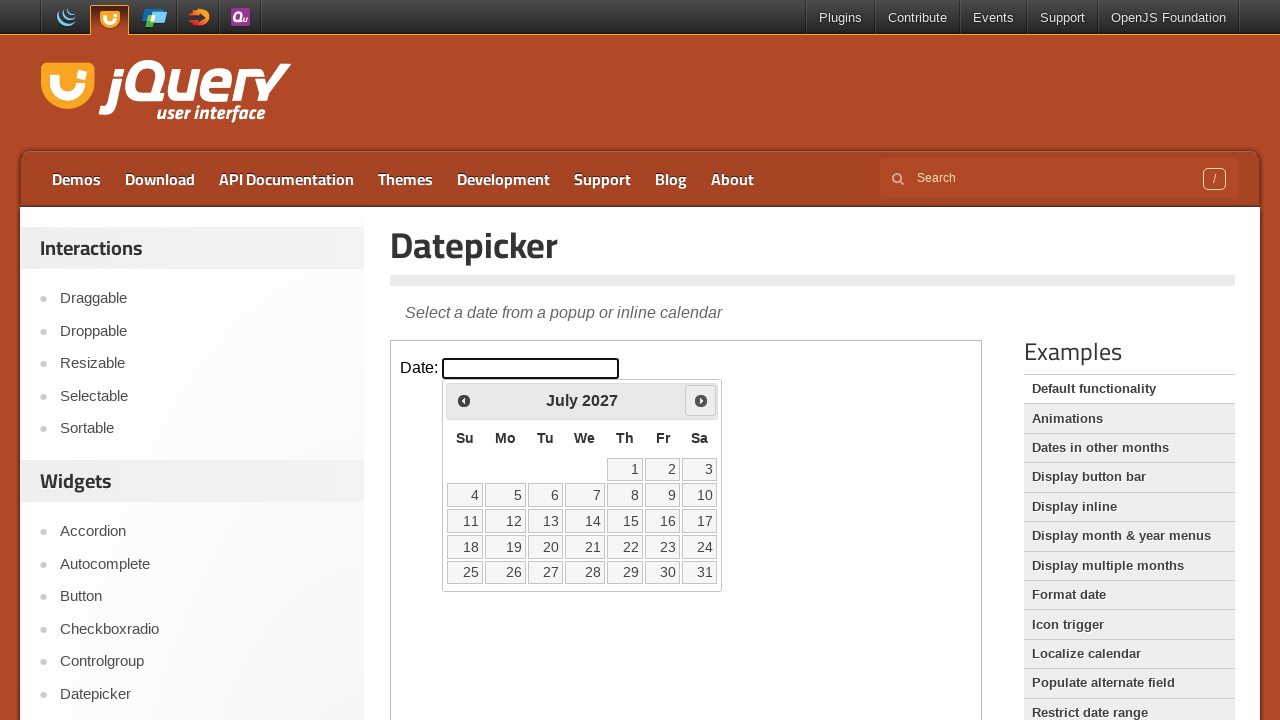

Clicked next month button to navigate forward at (701, 400) on xpath=//iframe[@class='demo-frame'] >> internal:control=enter-frame >> xpath=//s
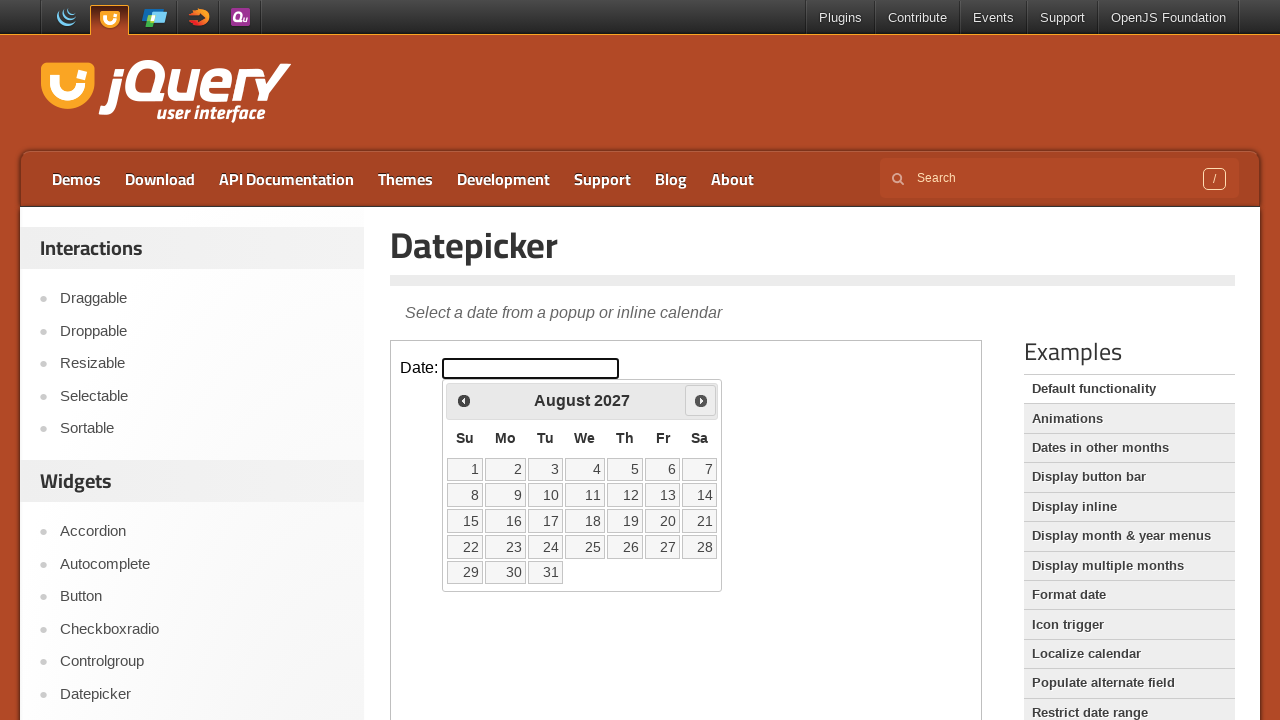

Read current month: August, current year: 2027
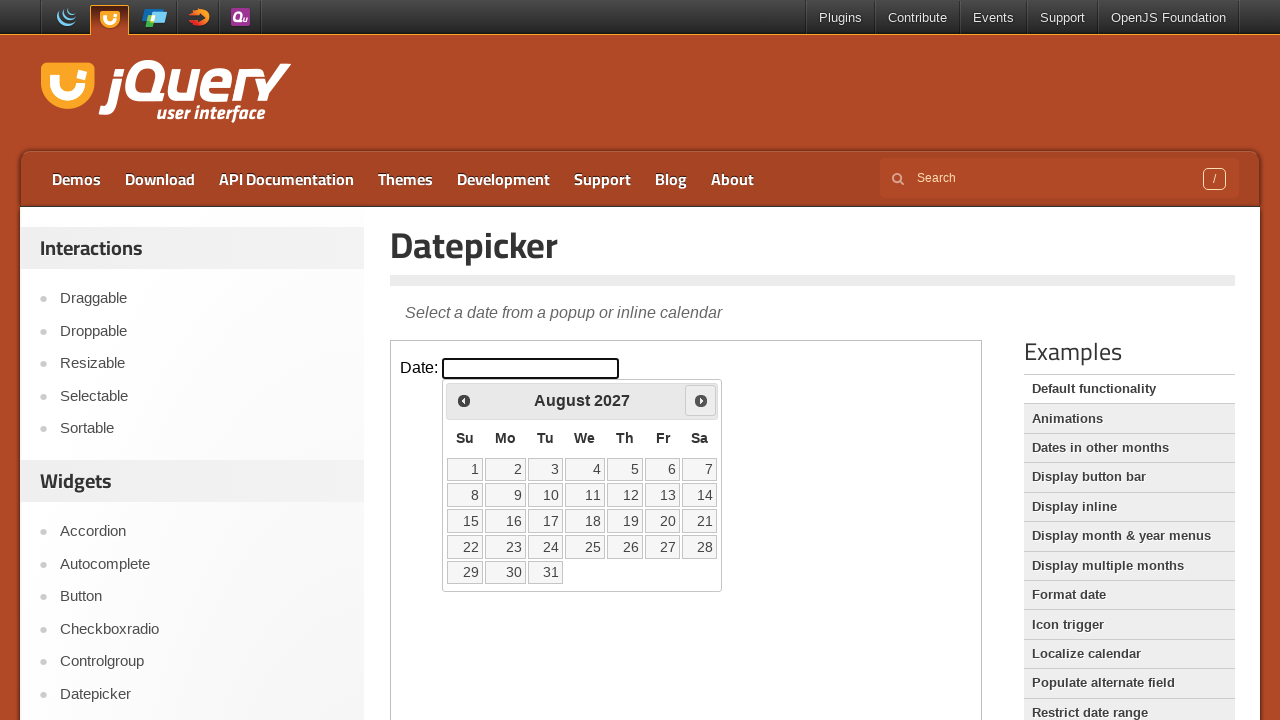

Clicked next month button to navigate forward at (701, 400) on xpath=//iframe[@class='demo-frame'] >> internal:control=enter-frame >> xpath=//s
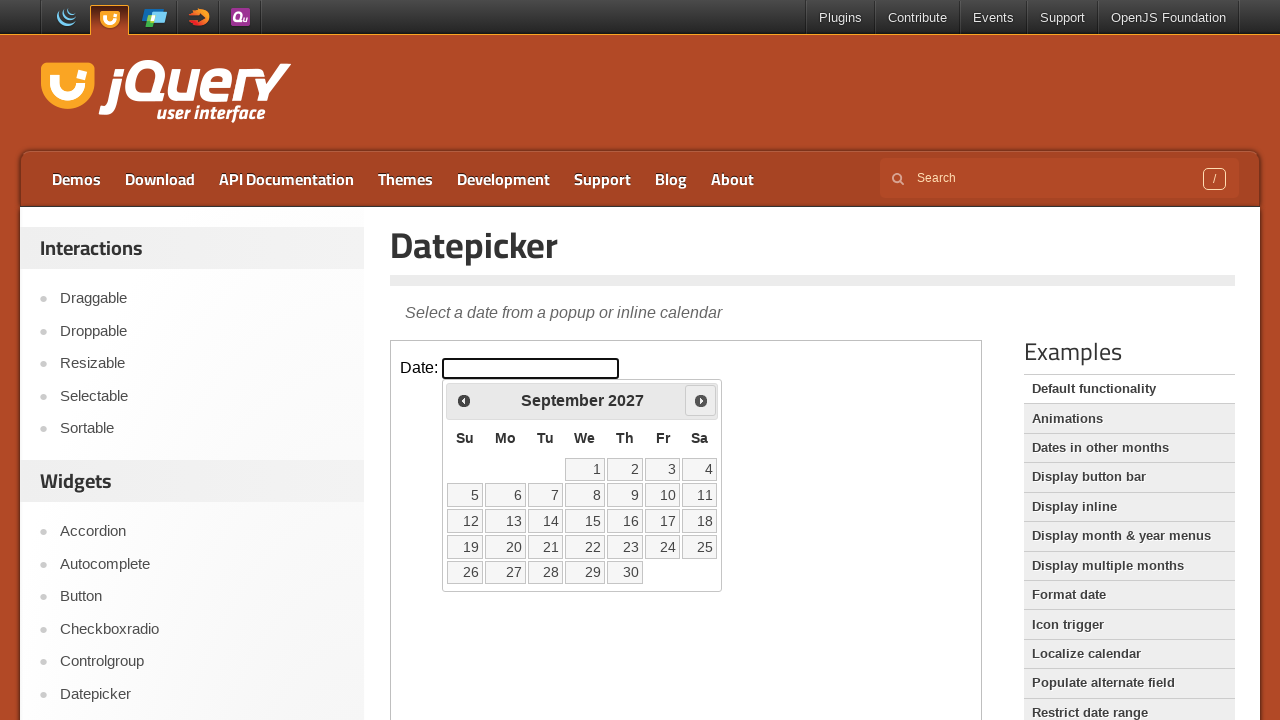

Read current month: September, current year: 2027
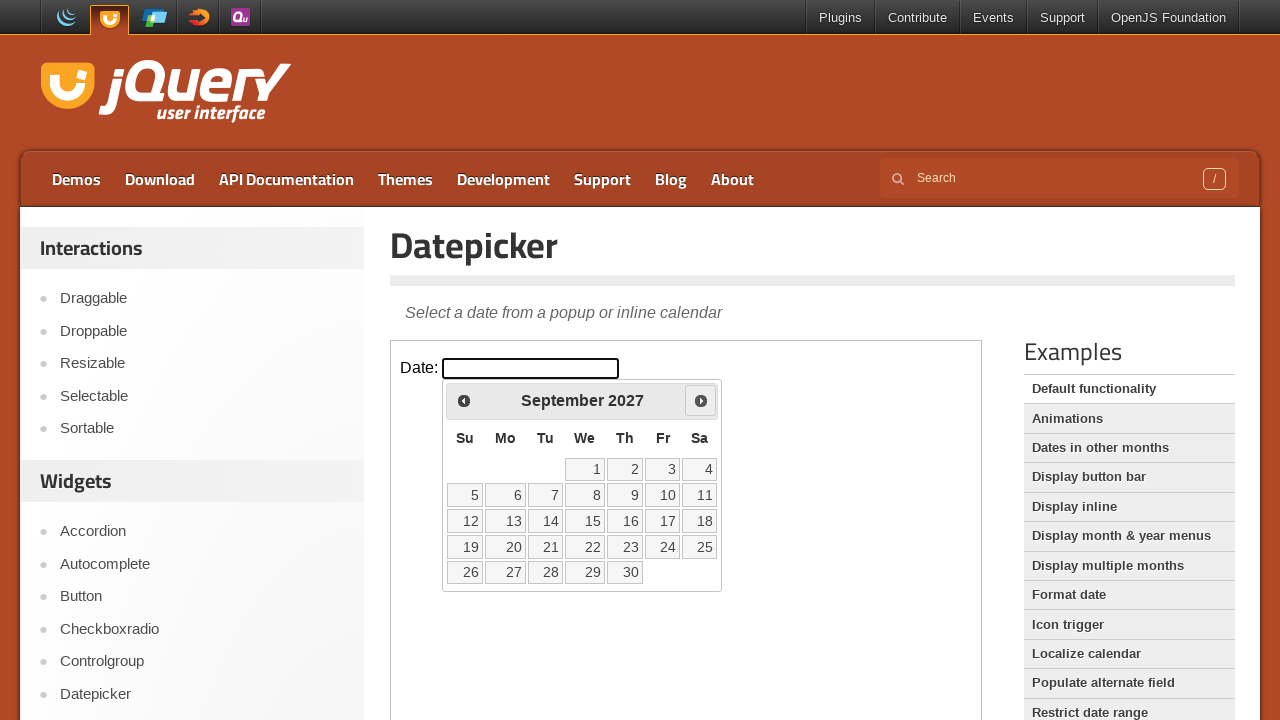

Clicked next month button to navigate forward at (701, 400) on xpath=//iframe[@class='demo-frame'] >> internal:control=enter-frame >> xpath=//s
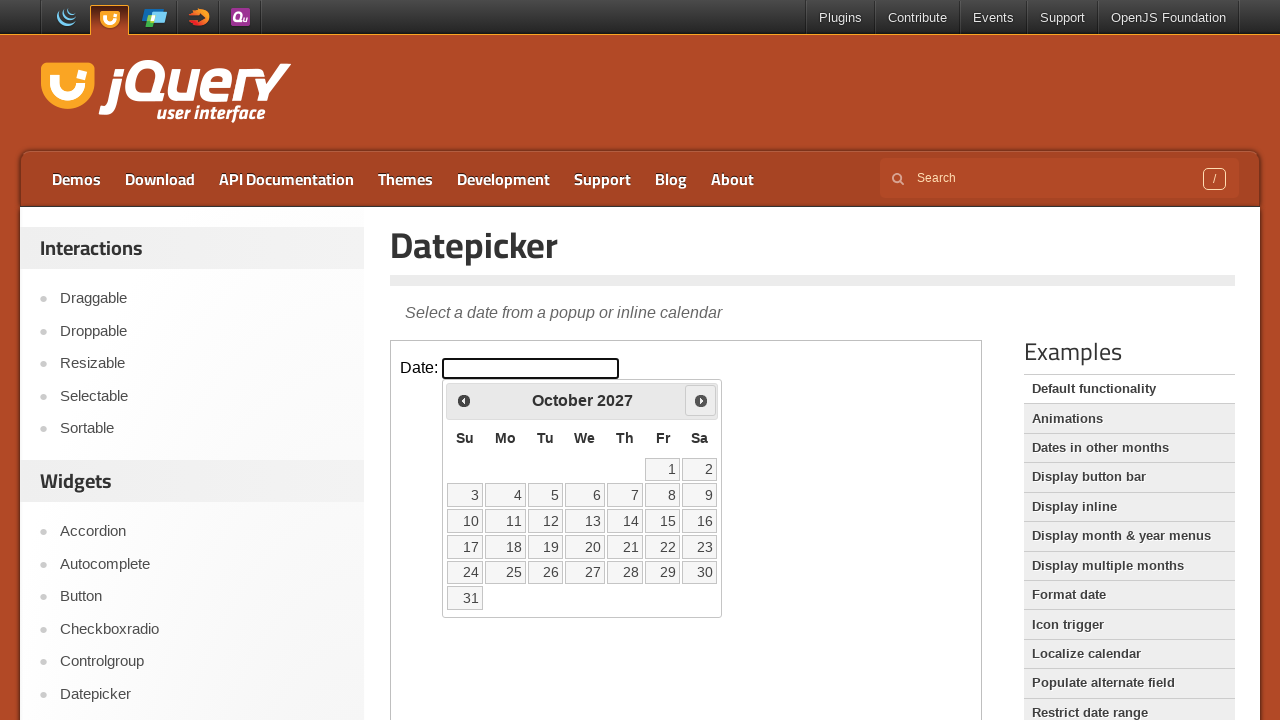

Read current month: October, current year: 2027
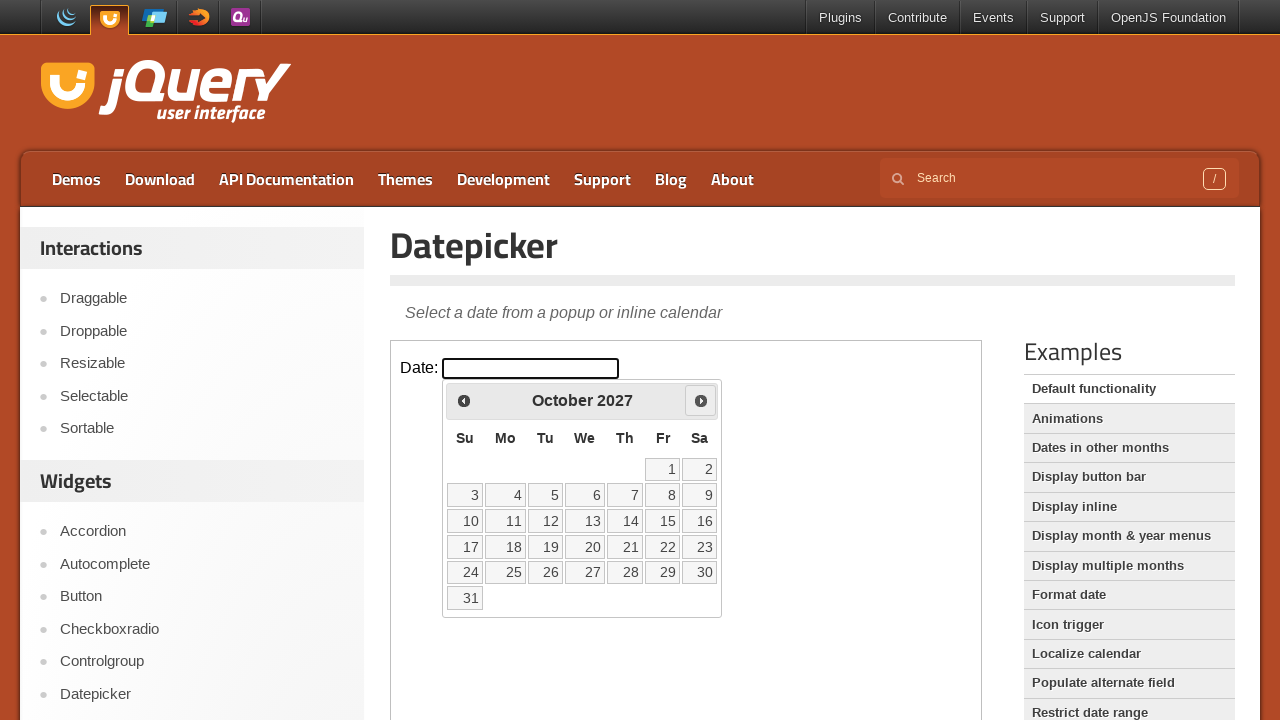

Clicked next month button to navigate forward at (701, 400) on xpath=//iframe[@class='demo-frame'] >> internal:control=enter-frame >> xpath=//s
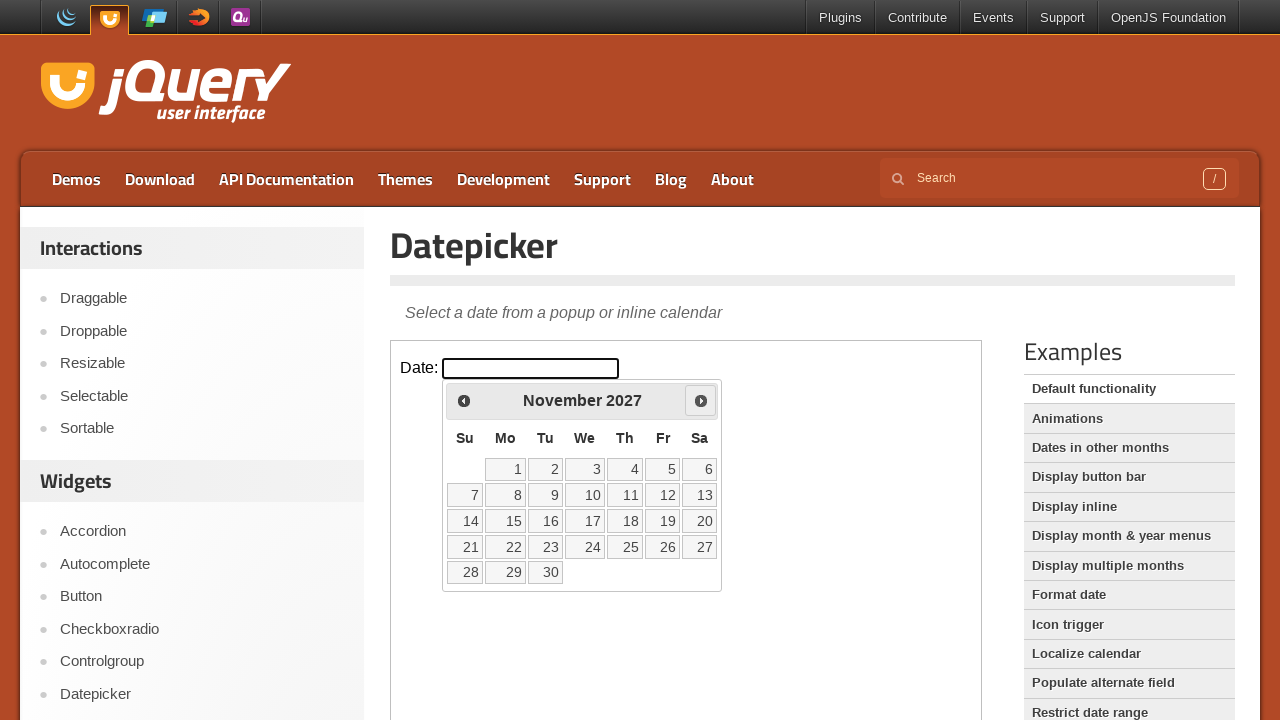

Read current month: November, current year: 2027
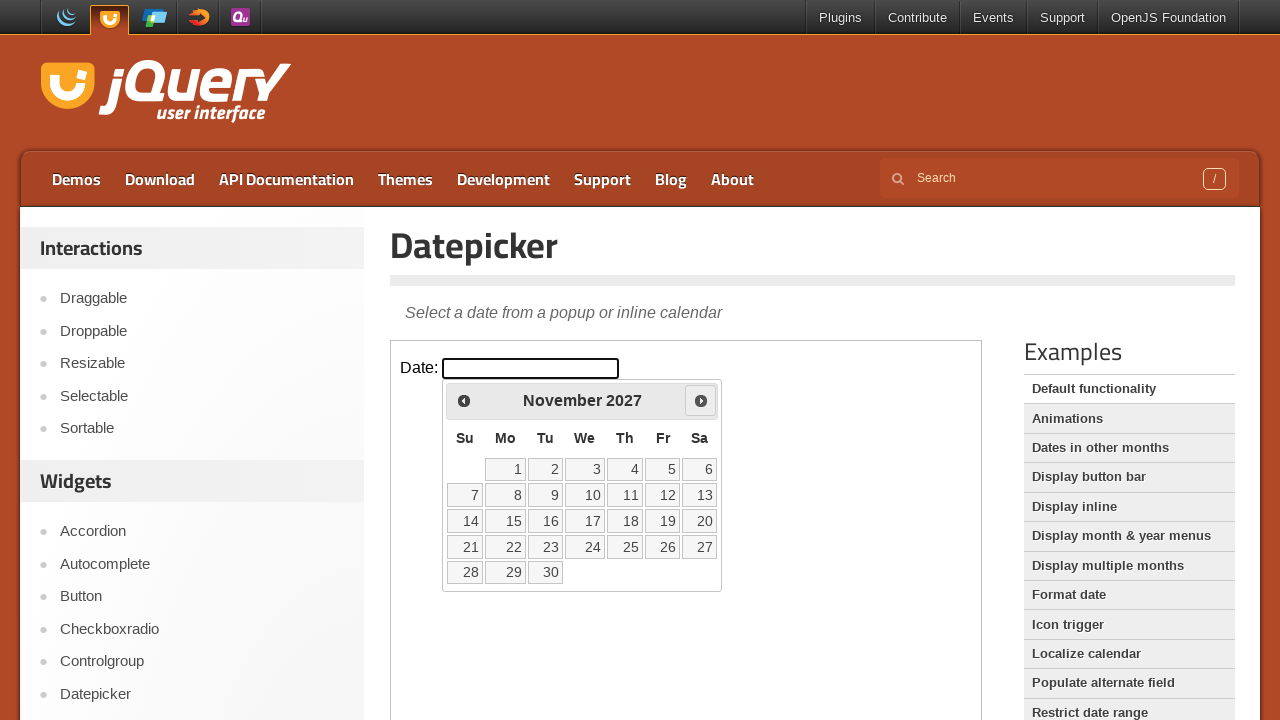

Clicked next month button to navigate forward at (701, 400) on xpath=//iframe[@class='demo-frame'] >> internal:control=enter-frame >> xpath=//s
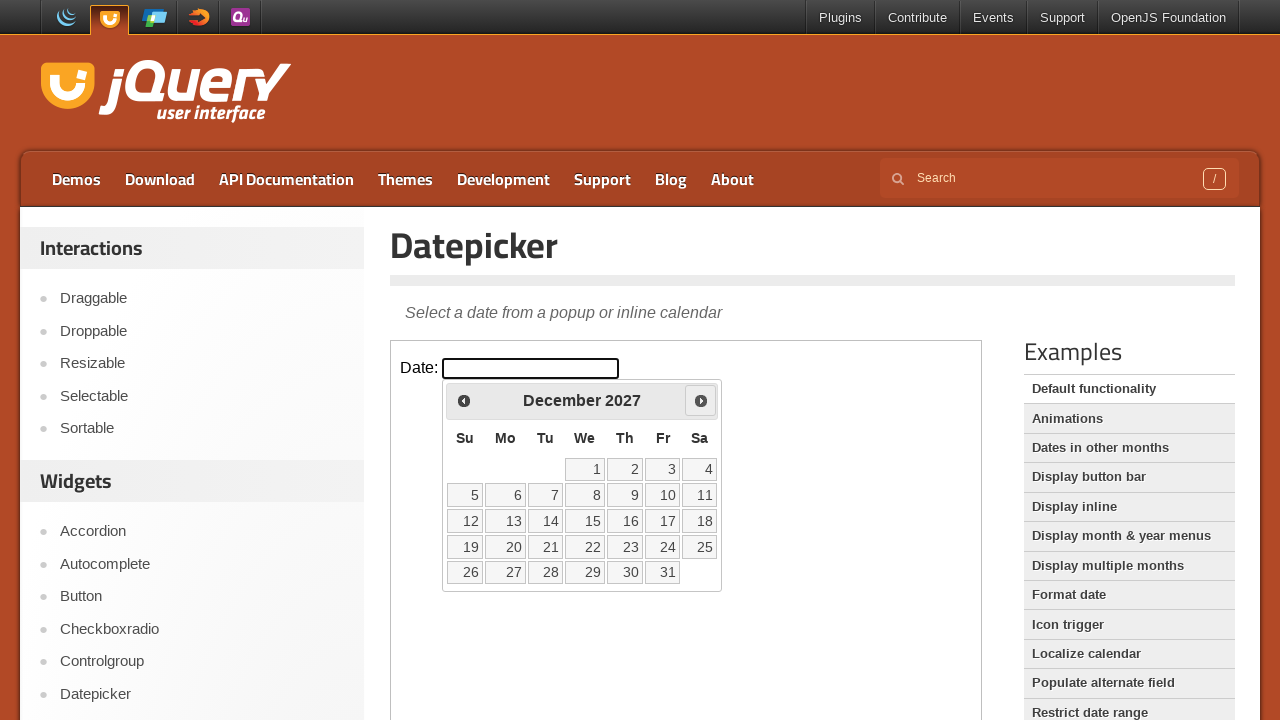

Read current month: December, current year: 2027
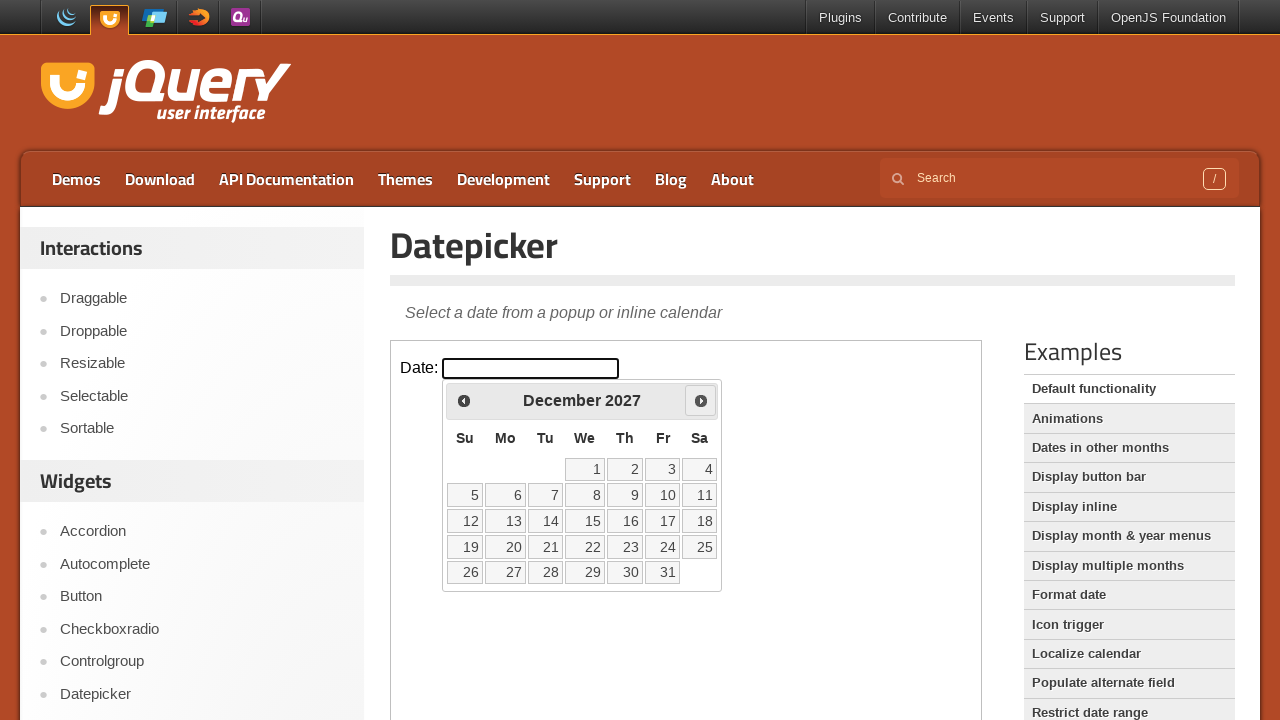

Clicked next month button to navigate forward at (701, 400) on xpath=//iframe[@class='demo-frame'] >> internal:control=enter-frame >> xpath=//s
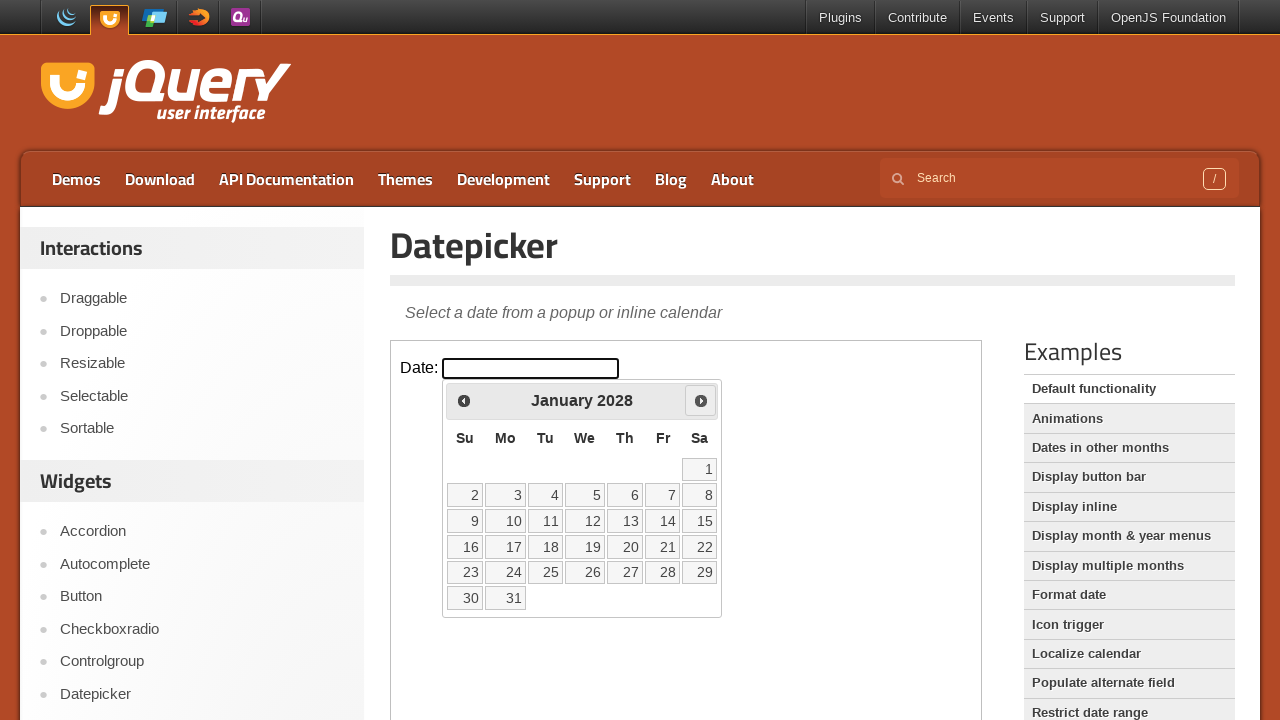

Read current month: January, current year: 2028
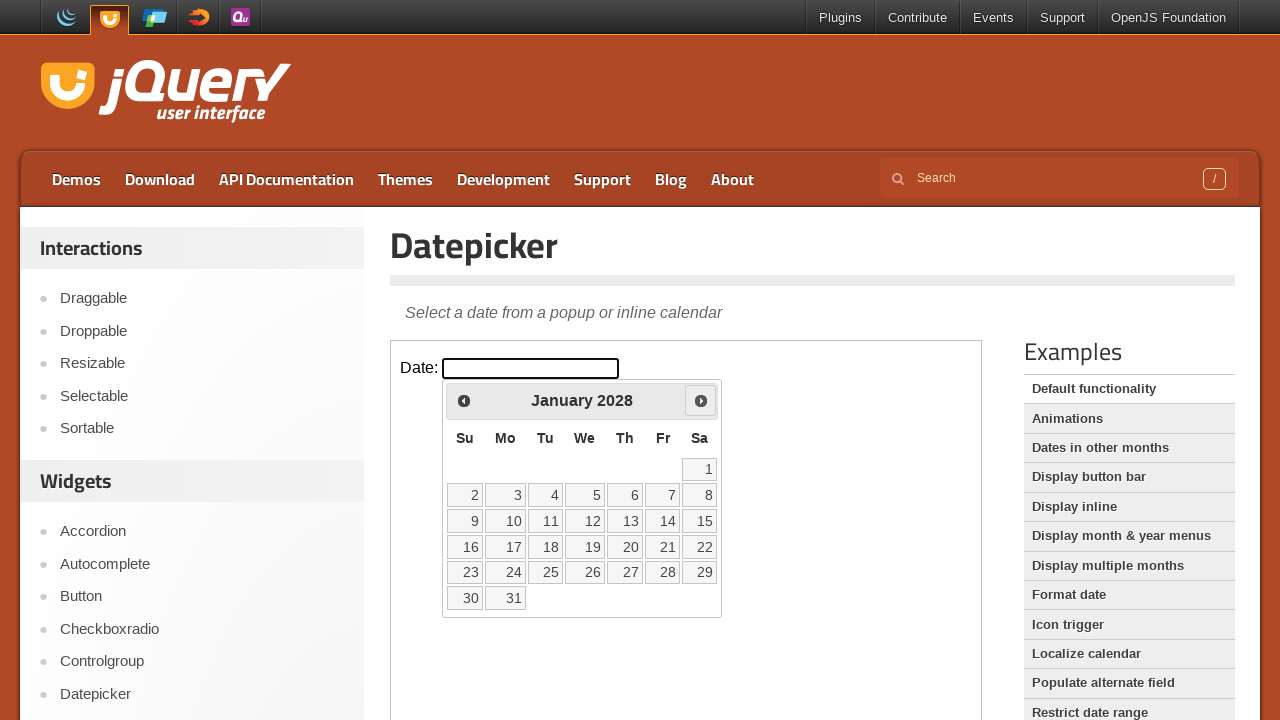

Clicked next month button to navigate forward at (701, 400) on xpath=//iframe[@class='demo-frame'] >> internal:control=enter-frame >> xpath=//s
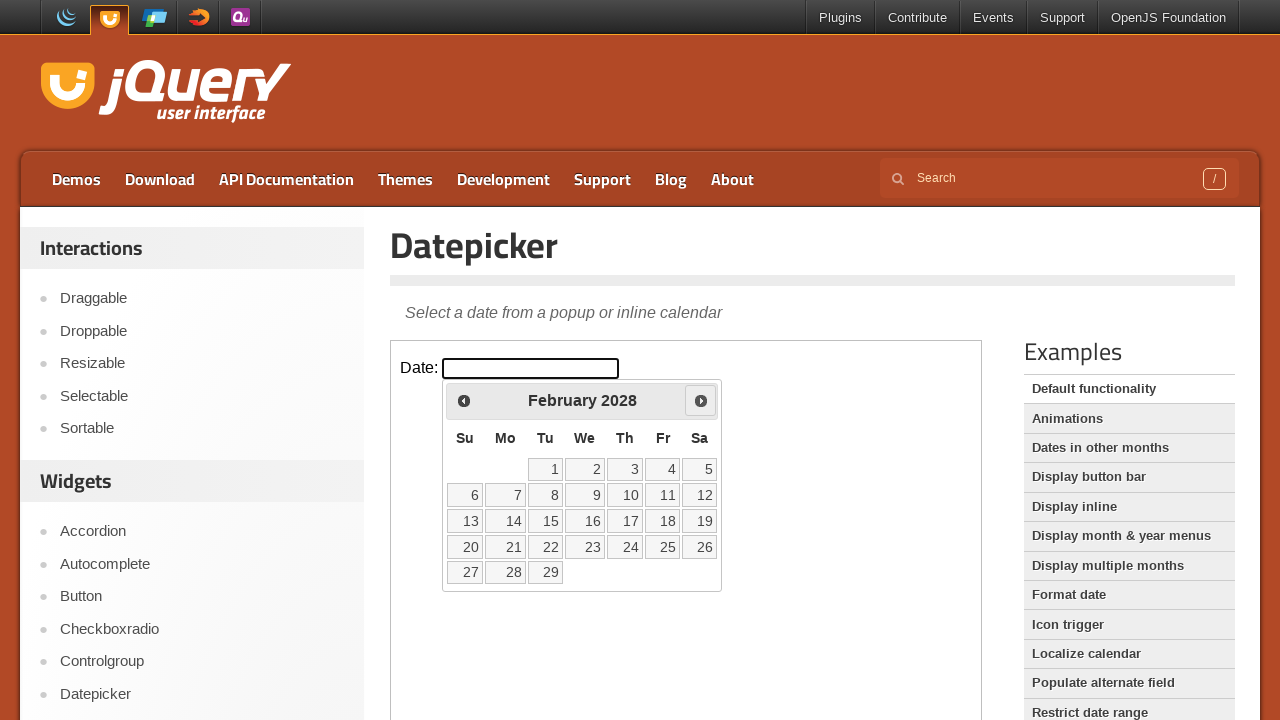

Read current month: February, current year: 2028
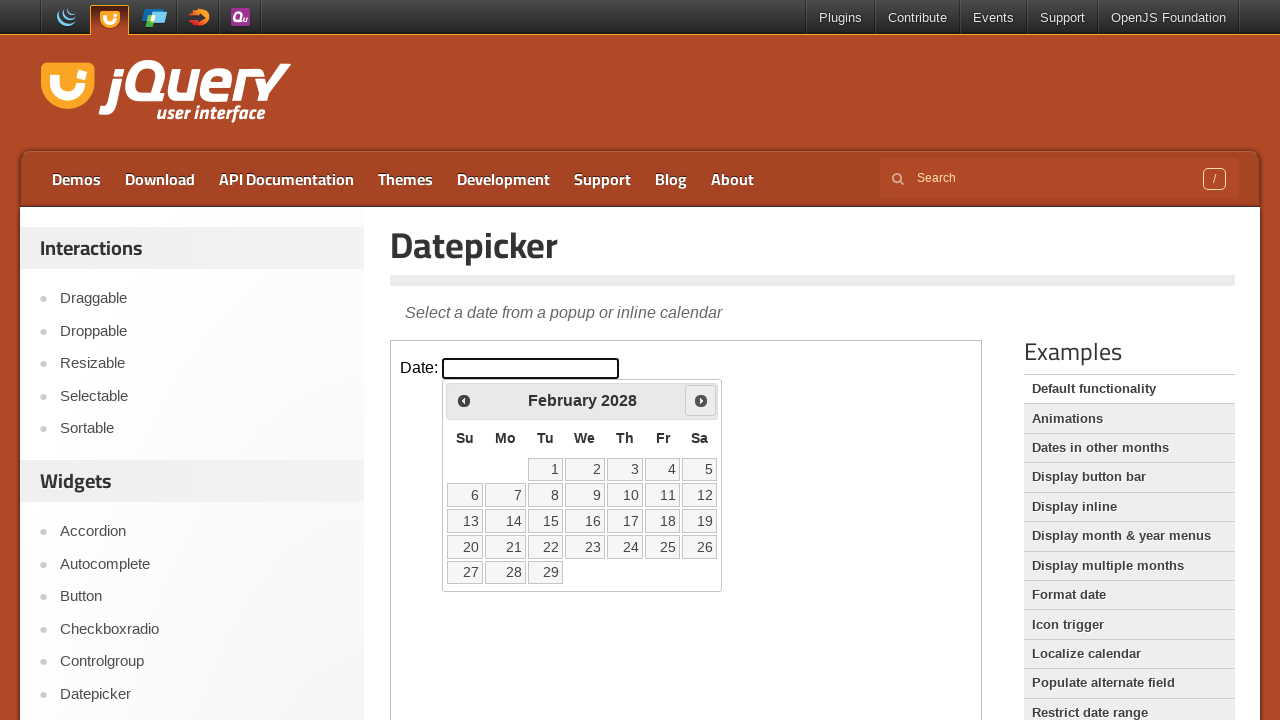

Clicked next month button to navigate forward at (701, 400) on xpath=//iframe[@class='demo-frame'] >> internal:control=enter-frame >> xpath=//s
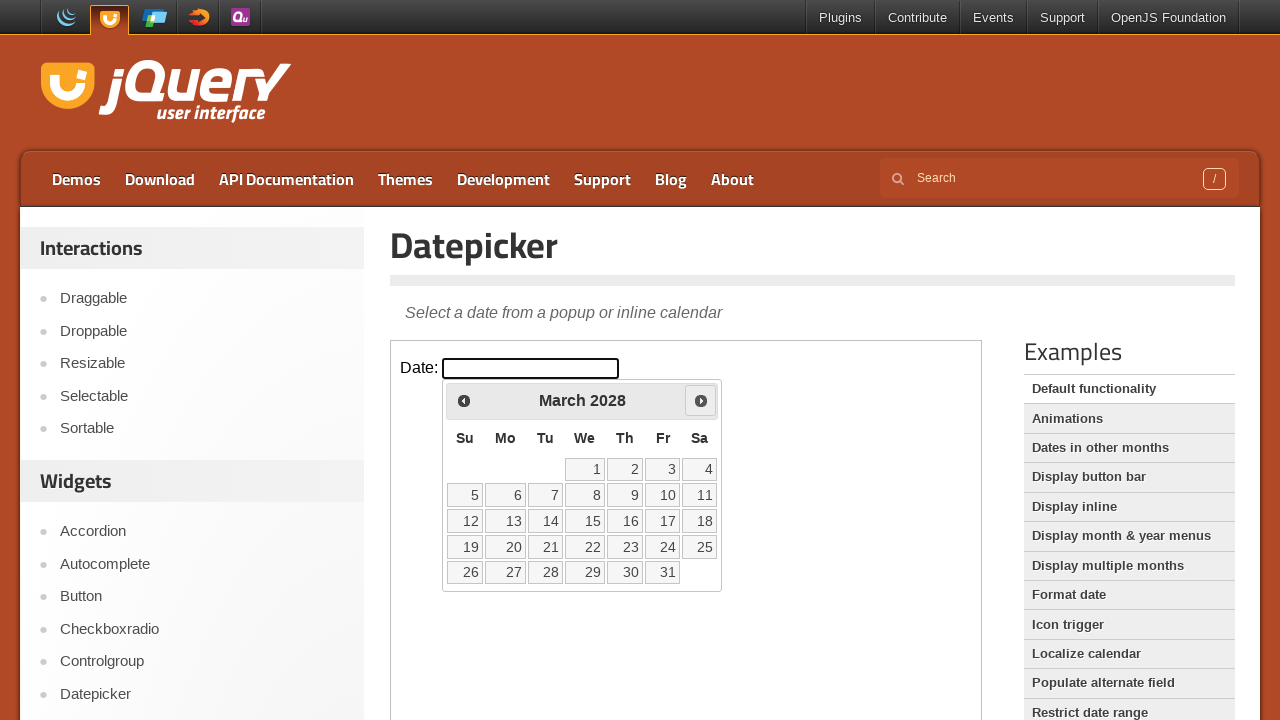

Read current month: March, current year: 2028
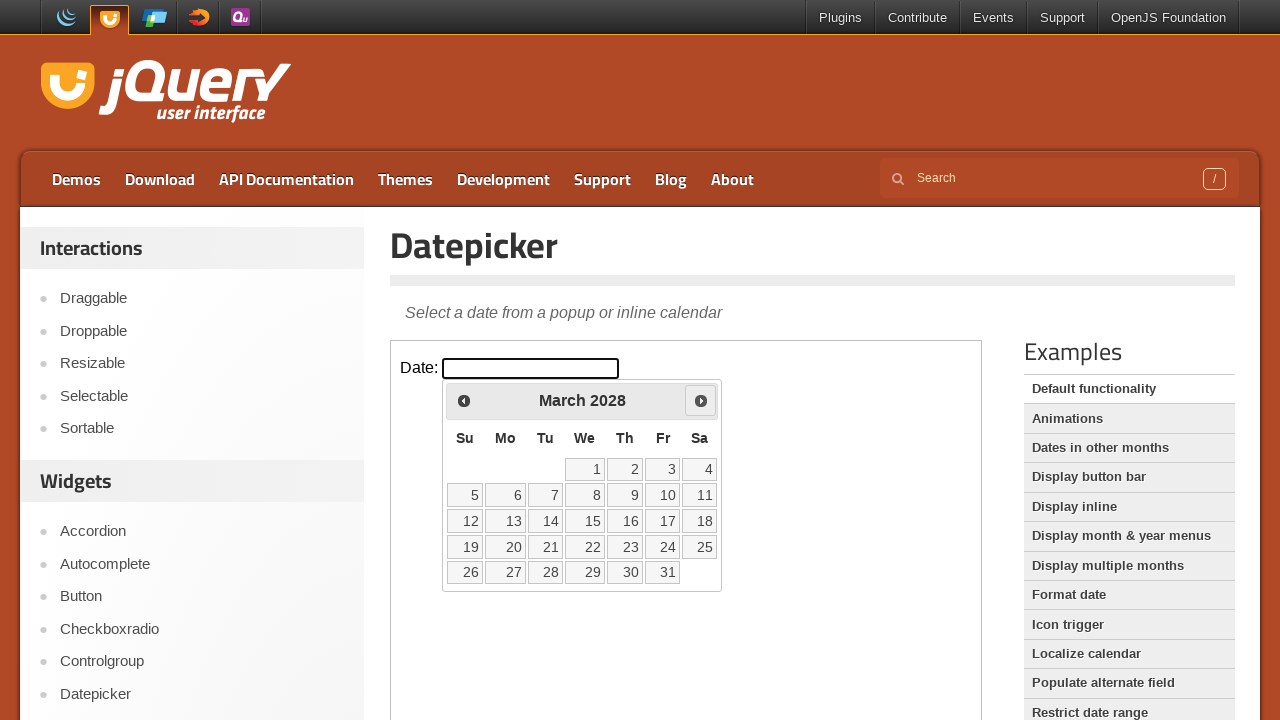

Reached target date: March 2028
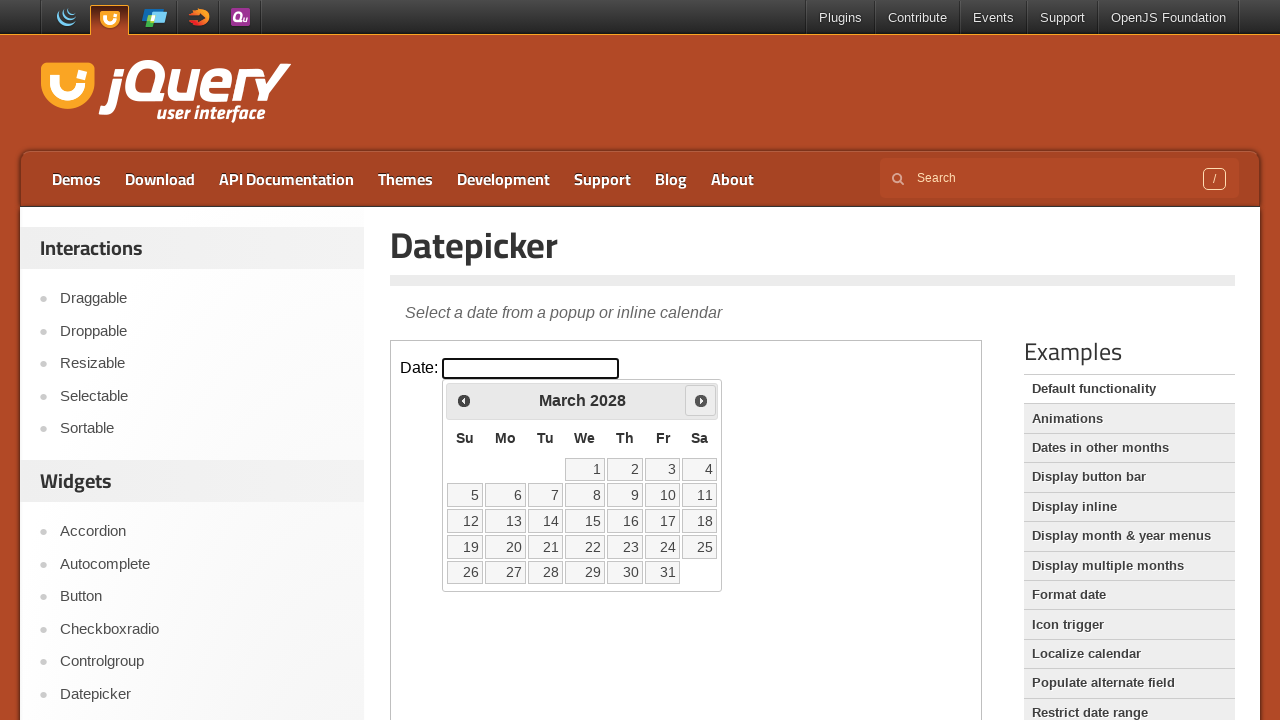

Located all date cells in the calendar
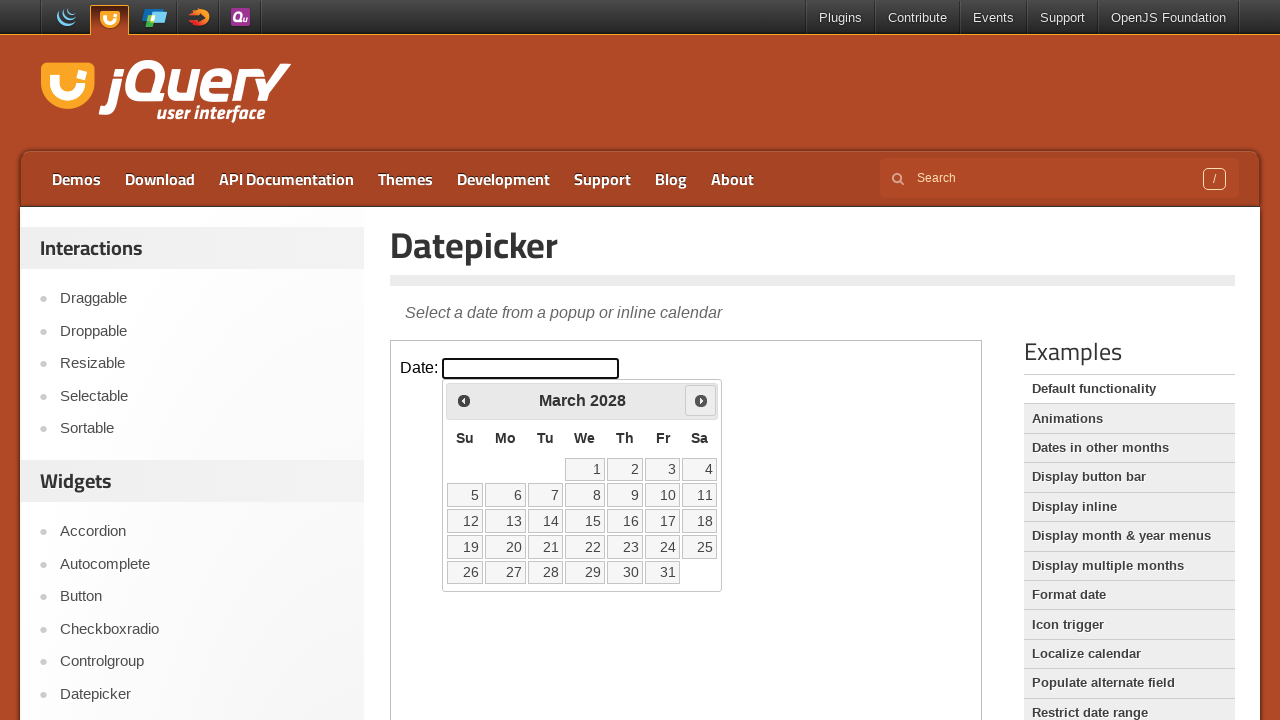

Selected date 23 from the calendar at (625, 547) on xpath=//iframe[@class='demo-frame'] >> internal:control=enter-frame >> xpath=//t
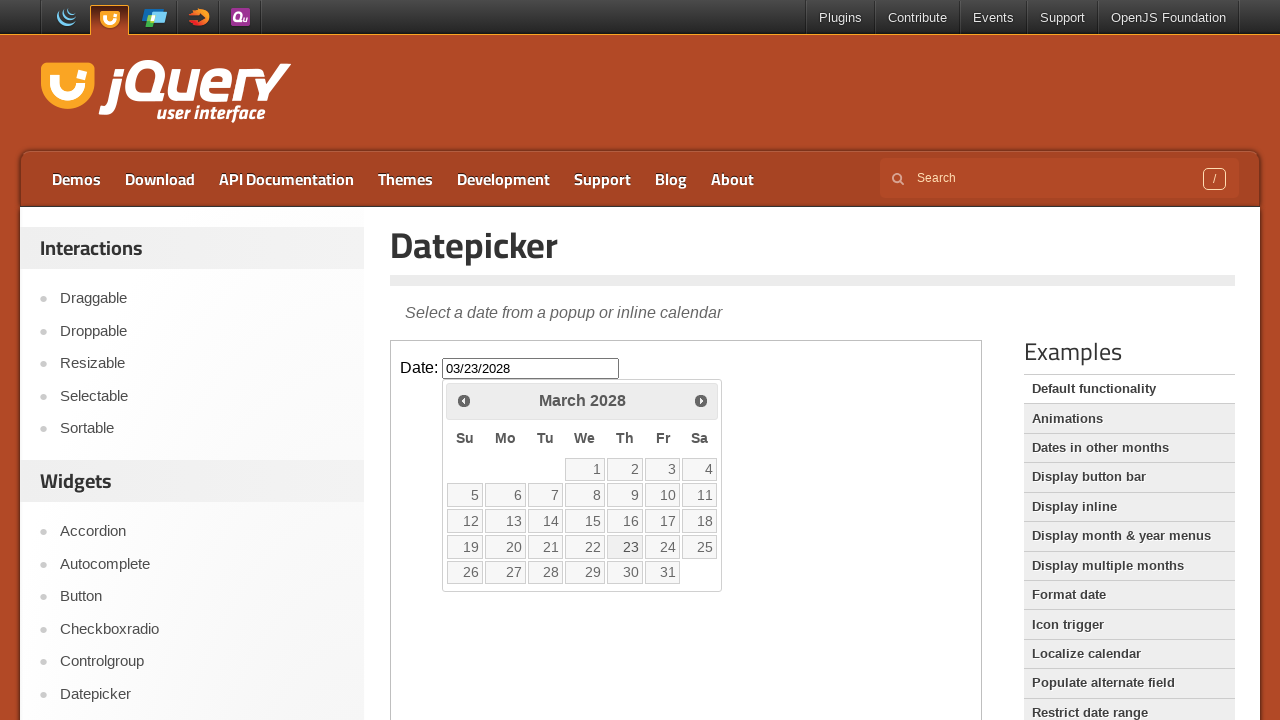

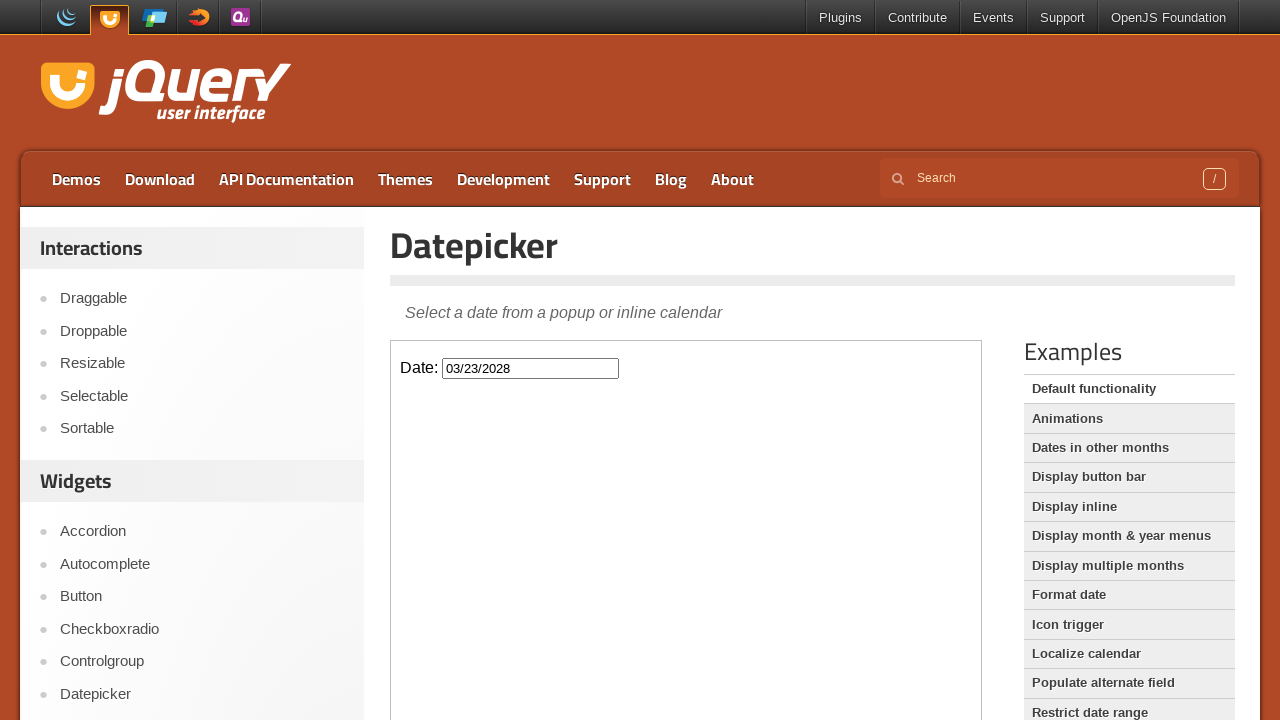